Tests the Indian Railways website by searching for trains between two stations and verifying the results table for duplicate train names

Starting URL: https://erail.in/

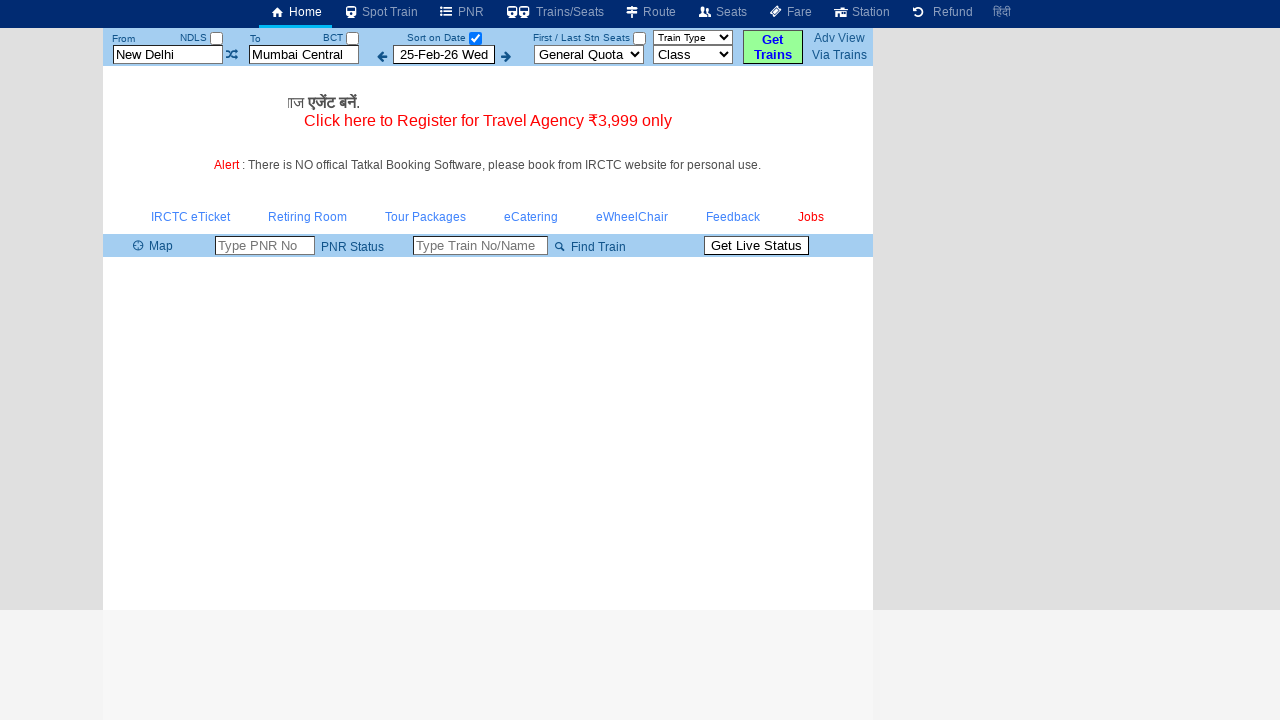

Cleared departure station field on #txtStationFrom
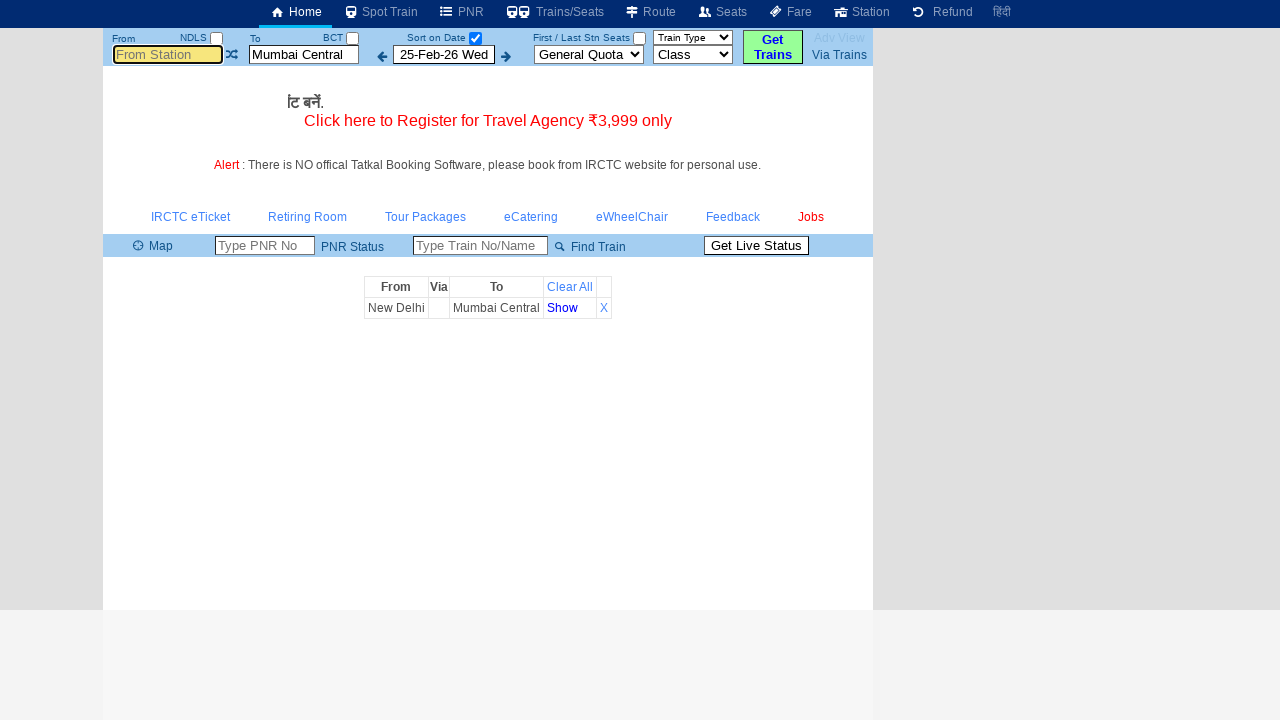

Filled departure station with 'MAS' on #txtStationFrom
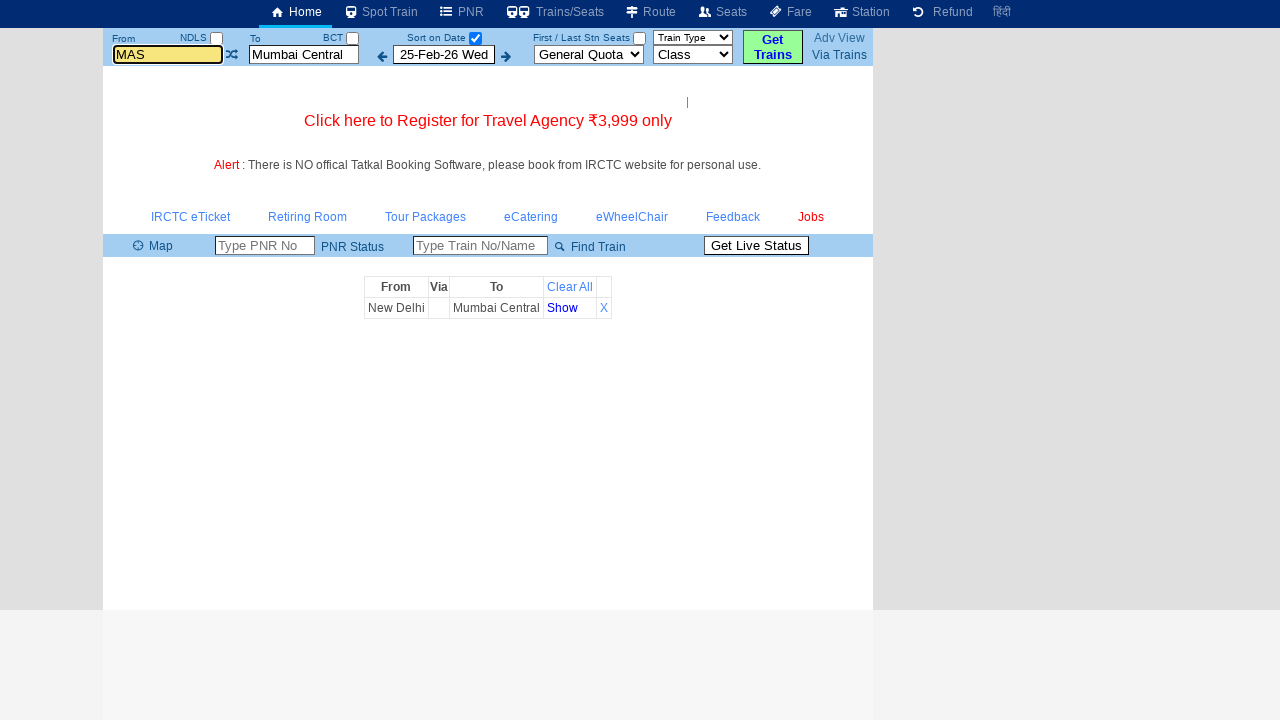

Pressed Enter to confirm departure station on #txtStationFrom
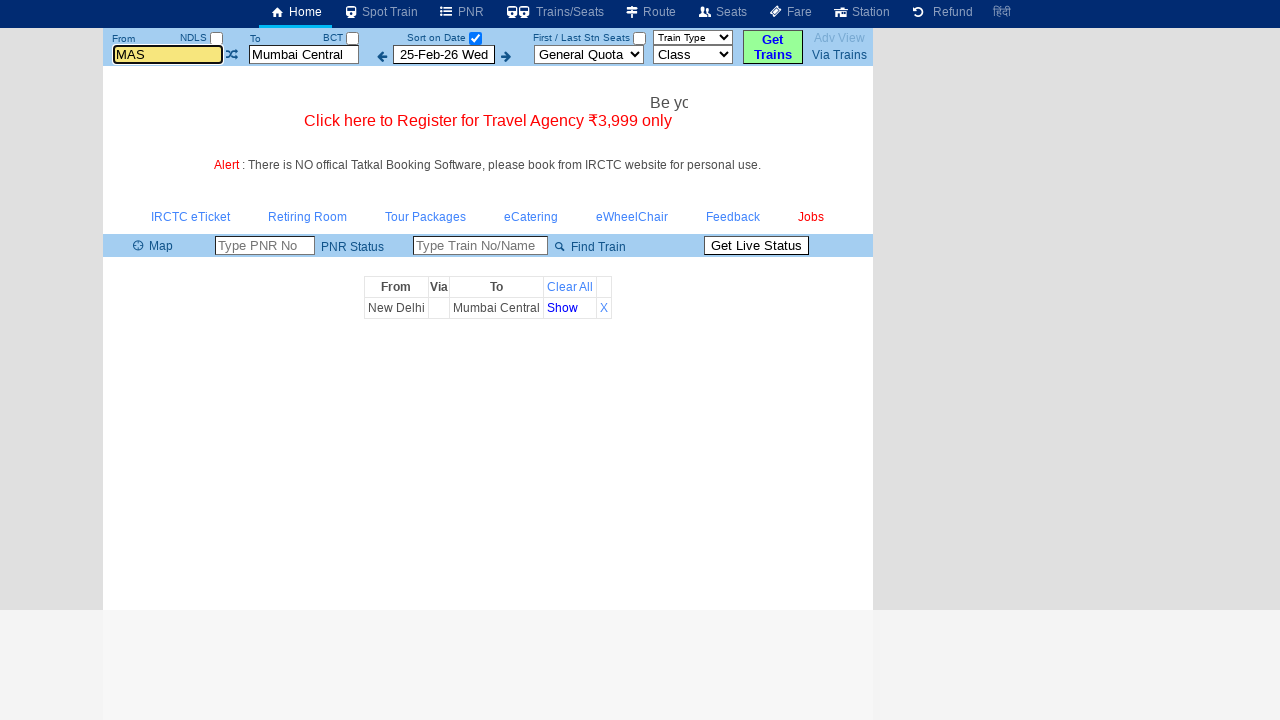

Cleared arrival station field on #txtStationTo
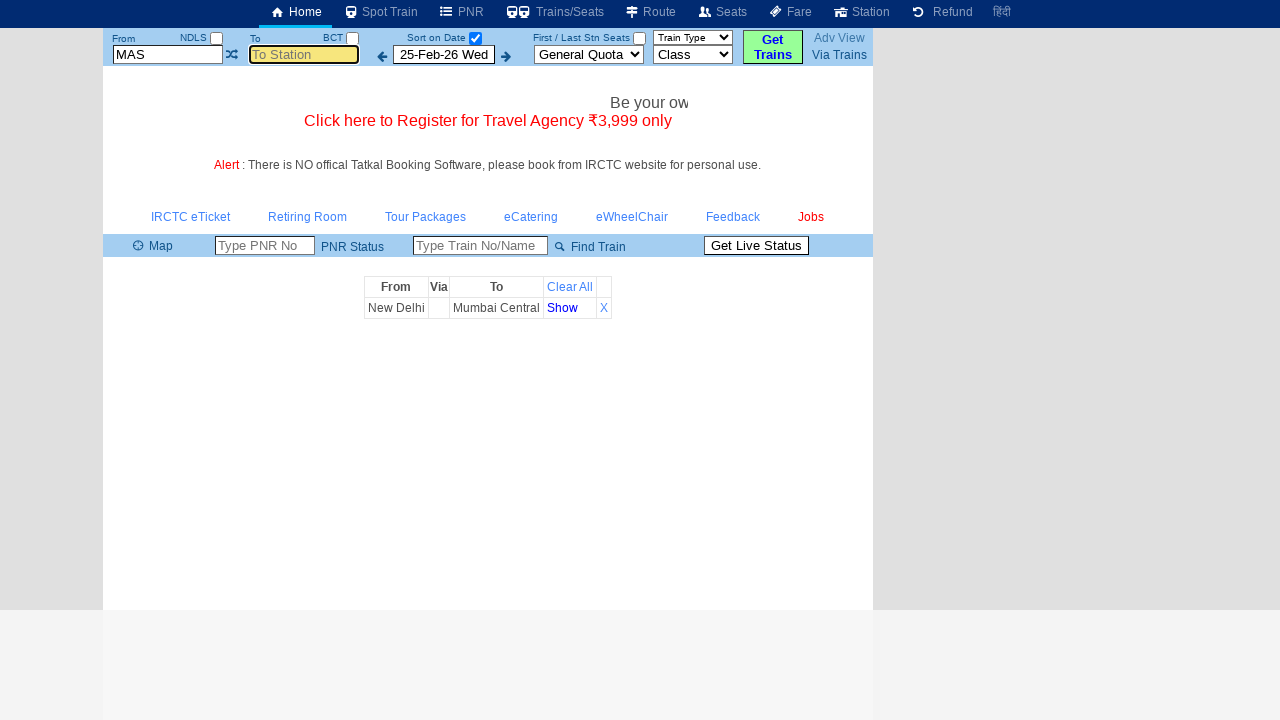

Filled arrival station with 'MDU' on #txtStationTo
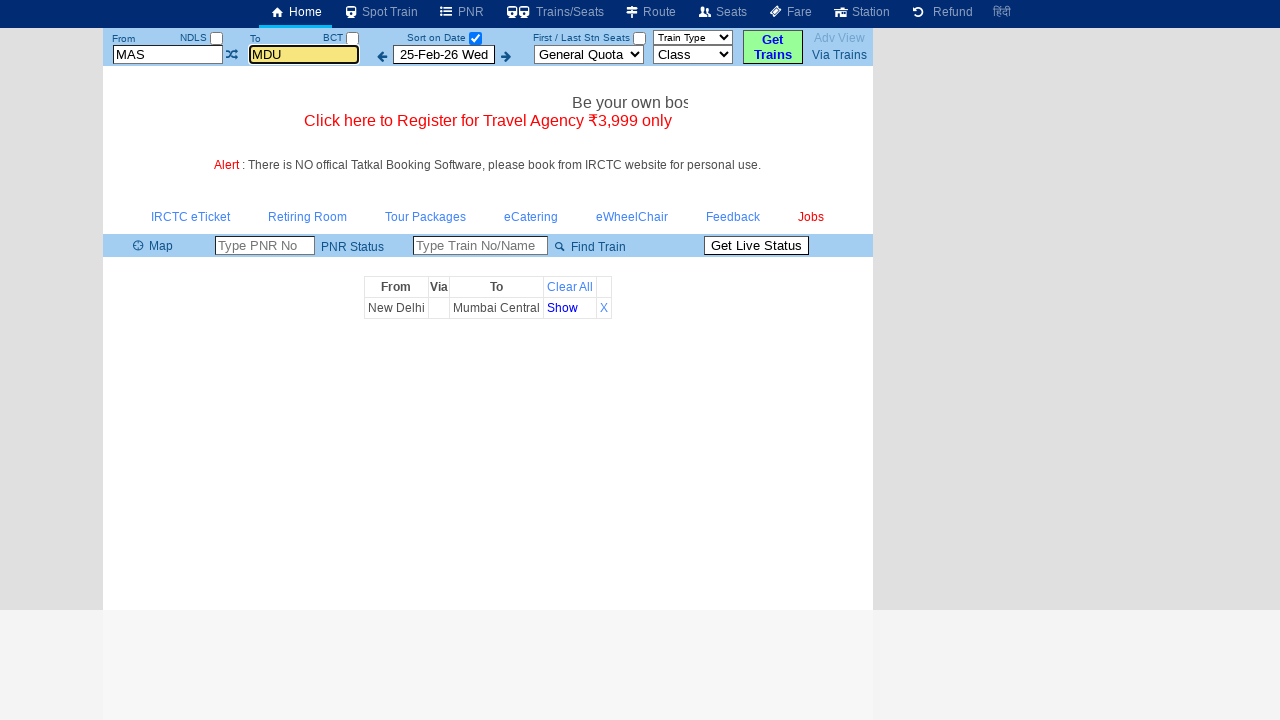

Pressed Enter to confirm arrival station on #txtStationTo
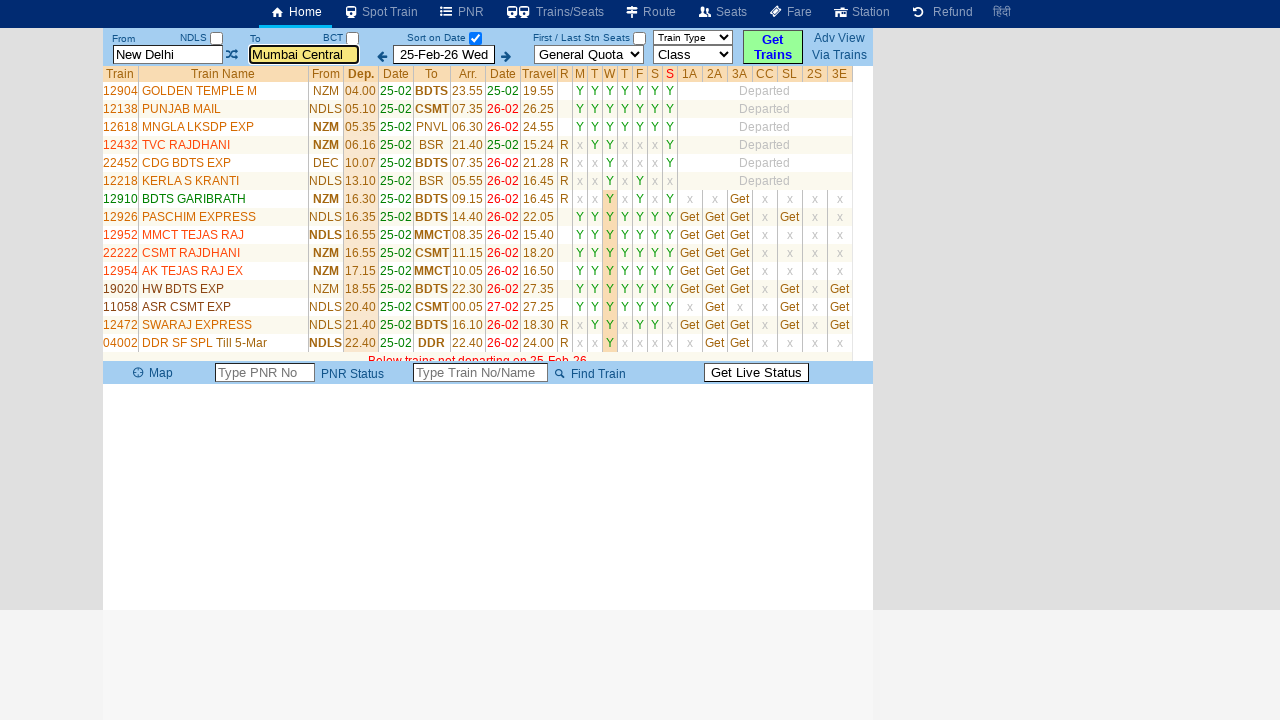

Unchecked 'Select Date Only' checkbox to retrieve all trains at (475, 38) on #chkSelectDateOnly
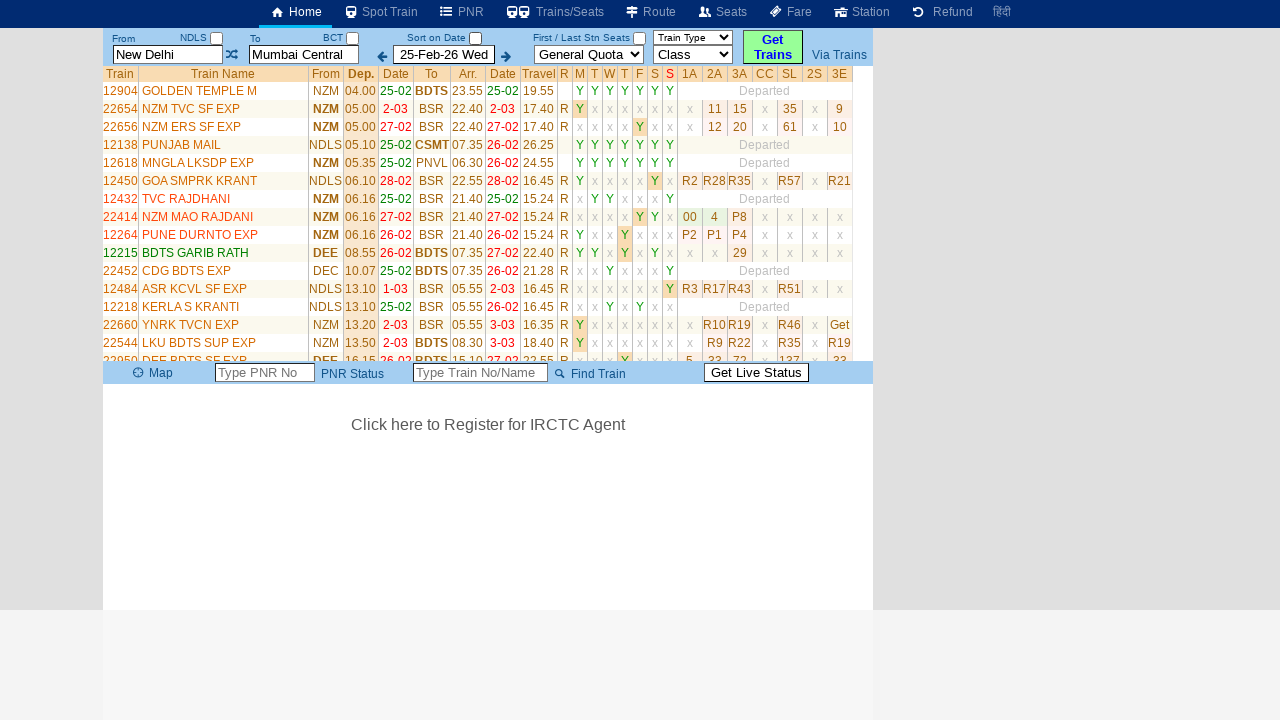

Train list loaded and visible
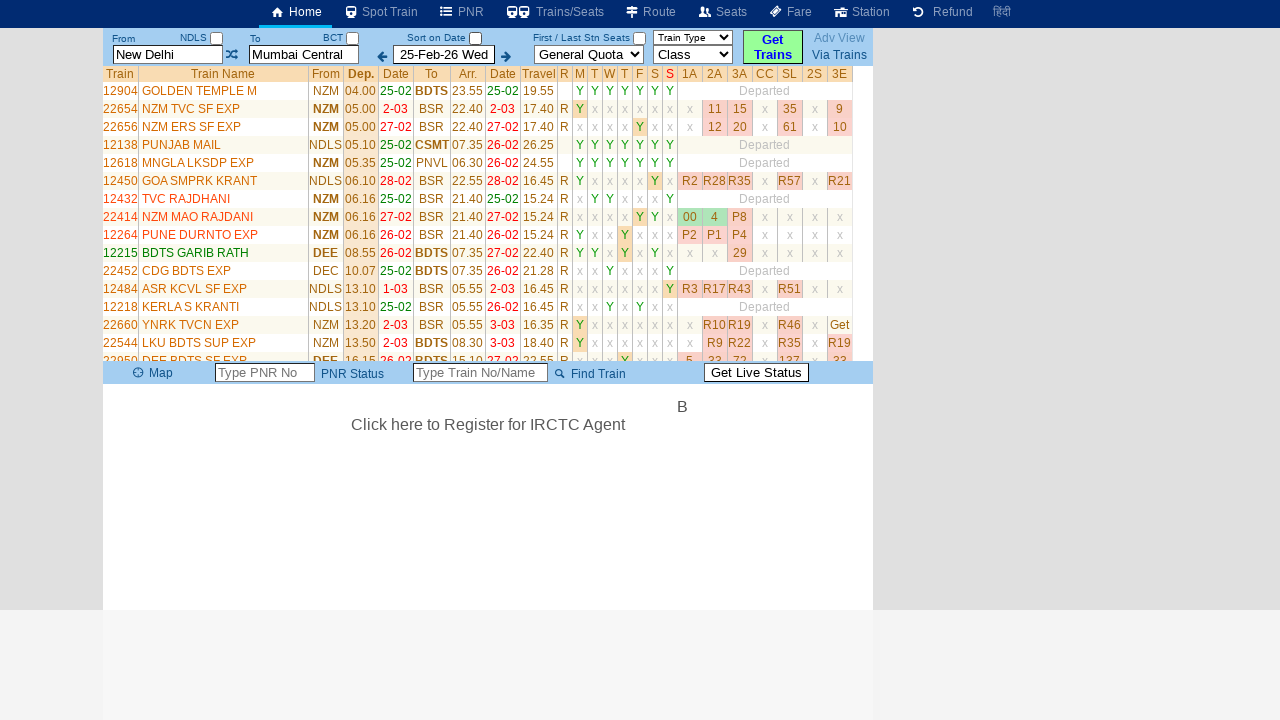

Counted 35 train rows in results table
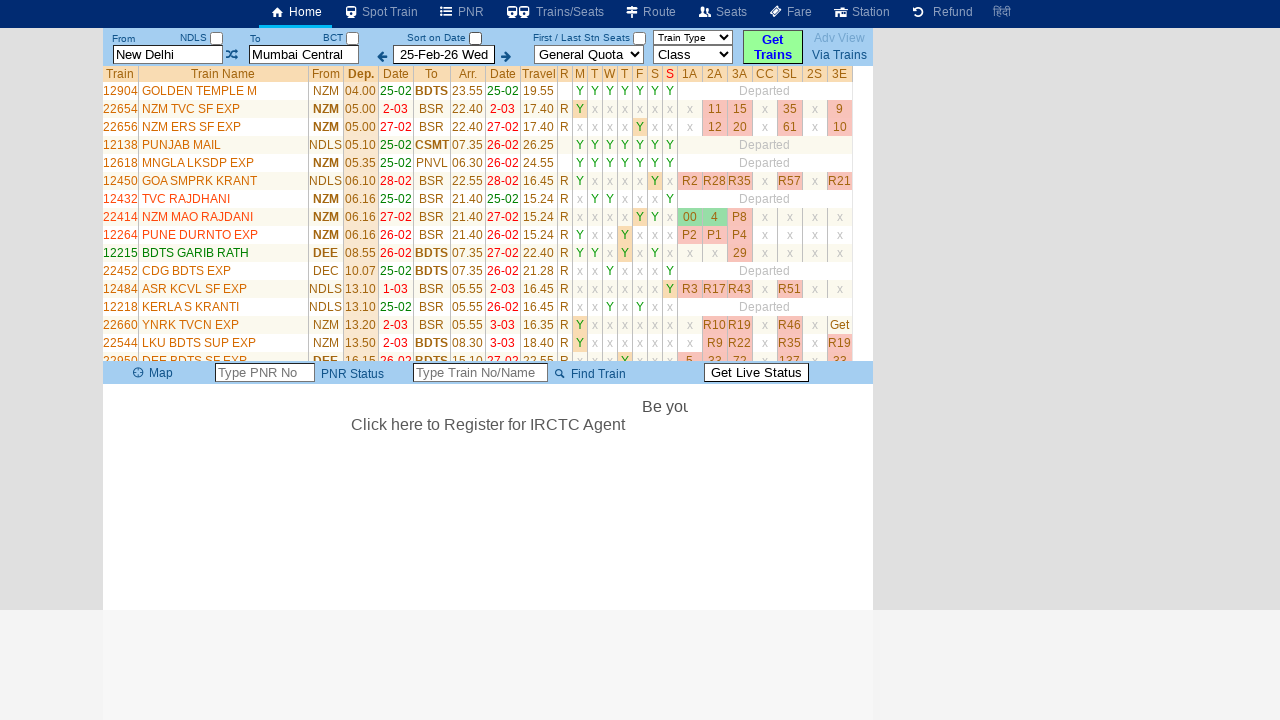

Extracted train name 'GOLDEN TEMPLE M' from row 2
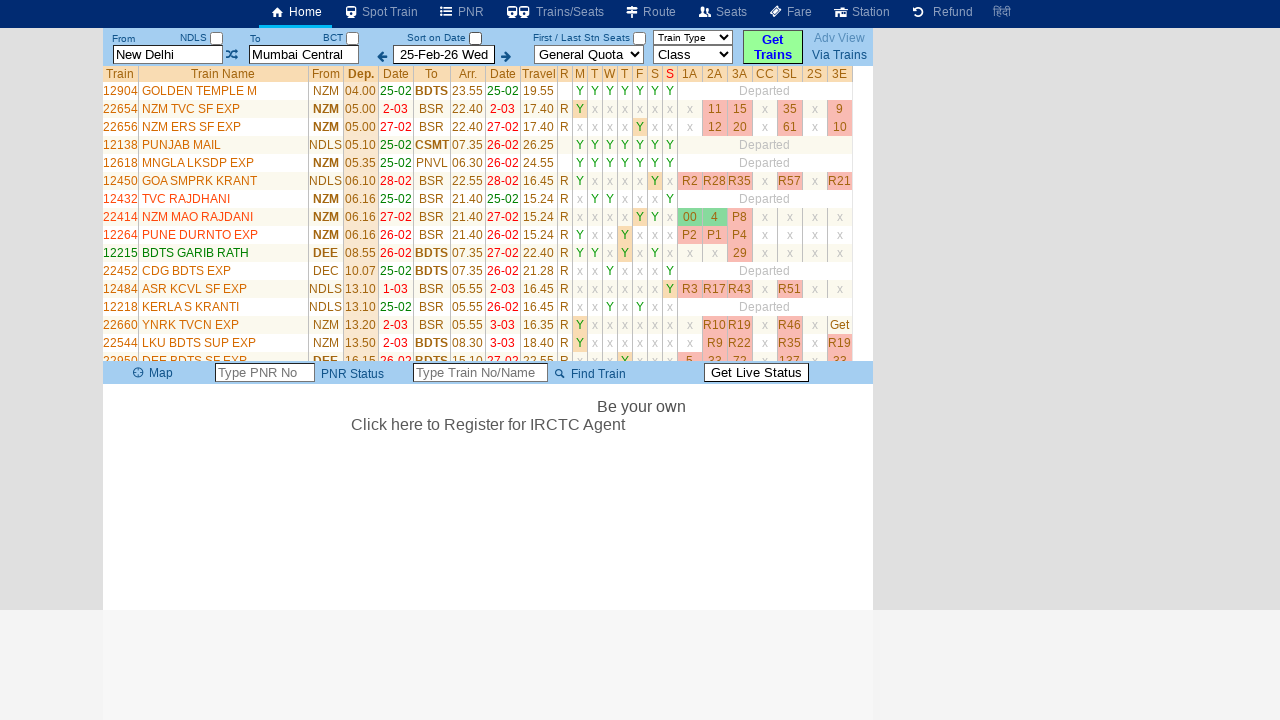

Extracted train name 'NZM TVC SF EXP' from row 3
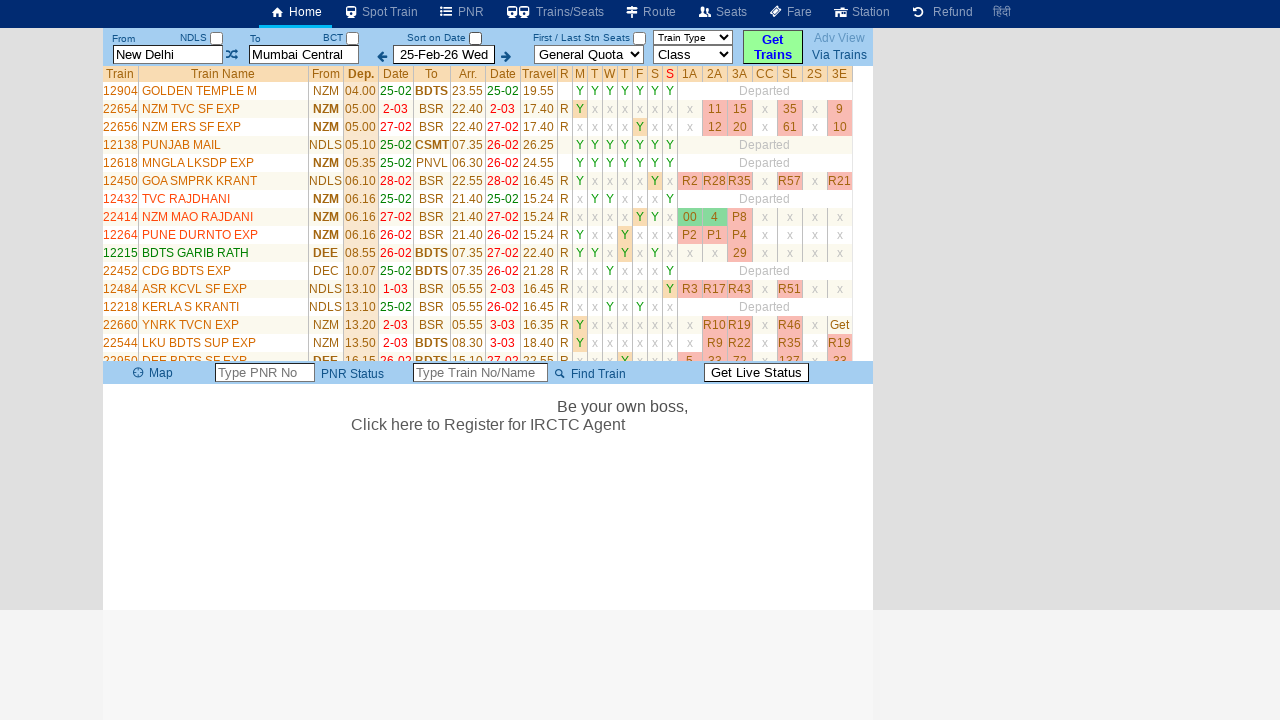

Extracted train name 'NZM ERS SF EXP' from row 4
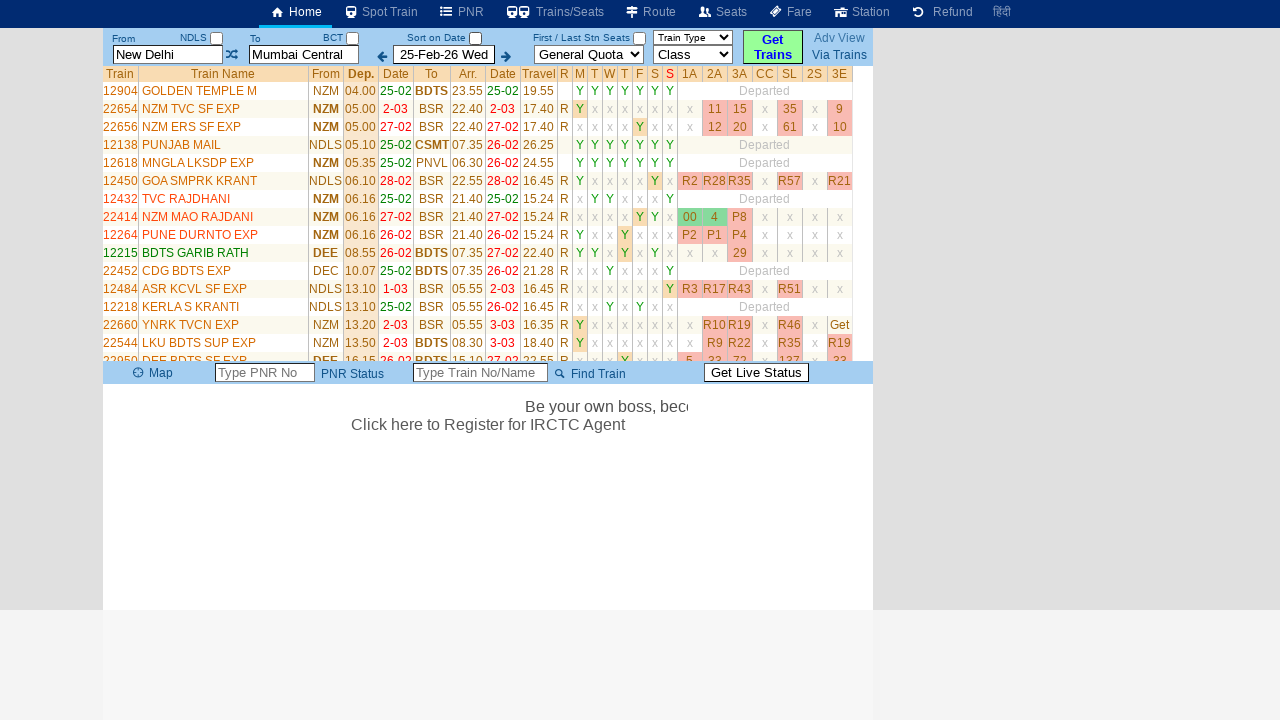

Extracted train name 'PUNJAB MAIL' from row 5
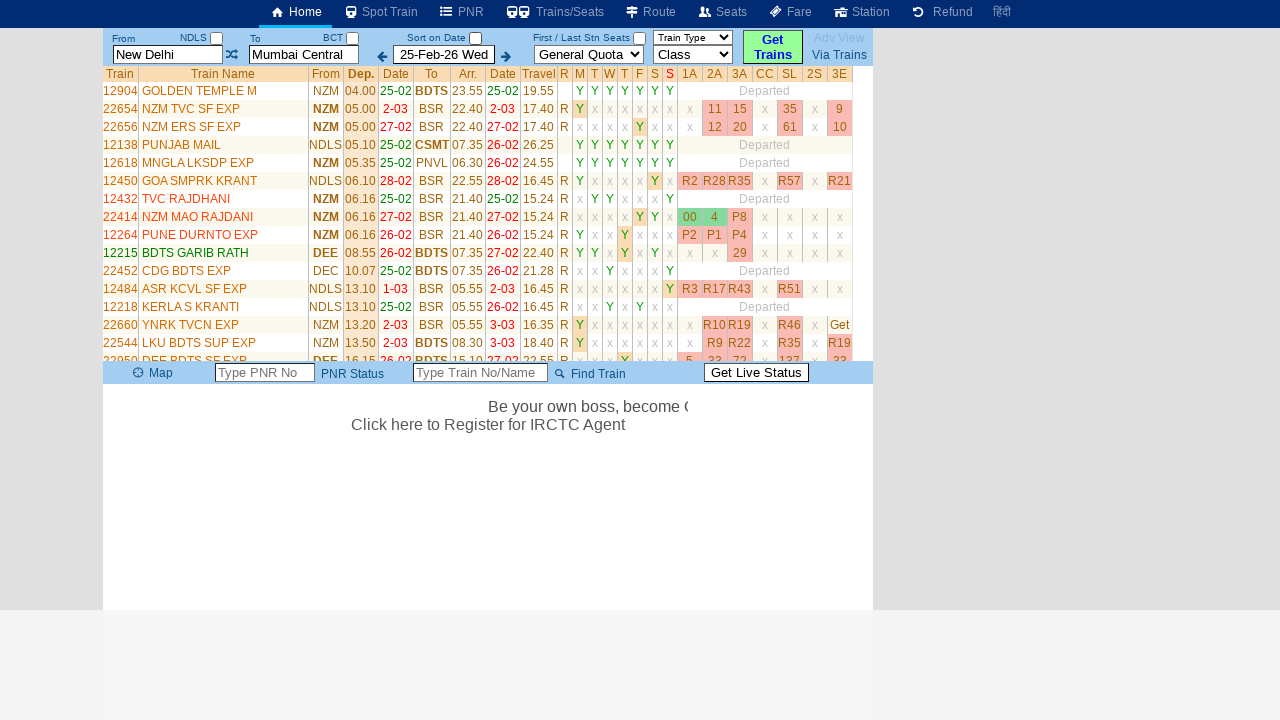

Extracted train name 'MNGLA LKSDP EXP' from row 6
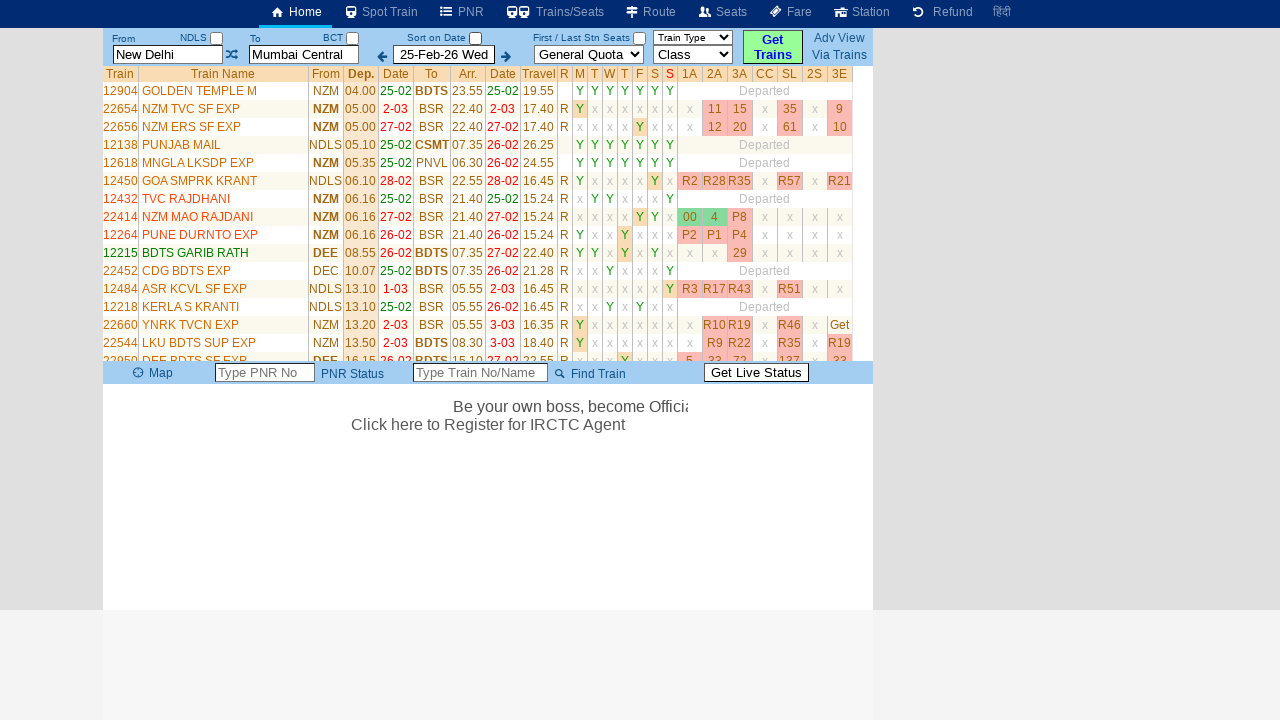

Extracted train name 'GOA SMPRK KRANT' from row 7
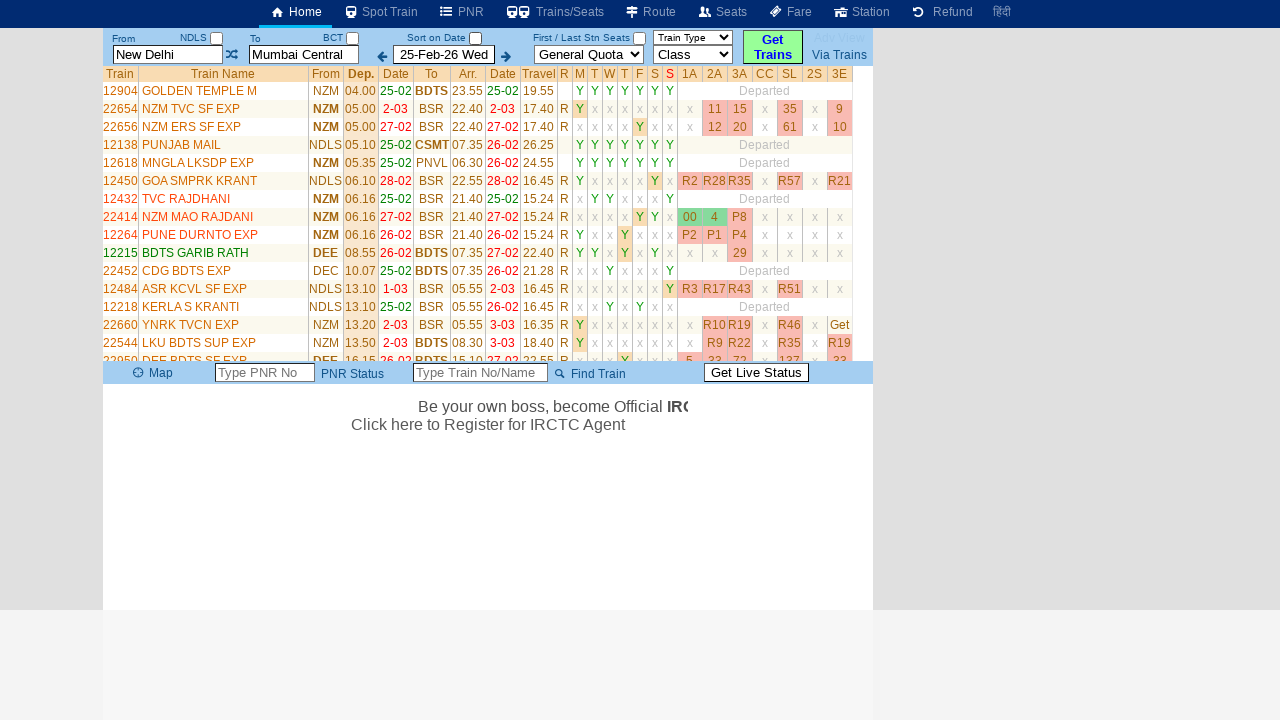

Extracted train name 'TVC RAJDHANI' from row 8
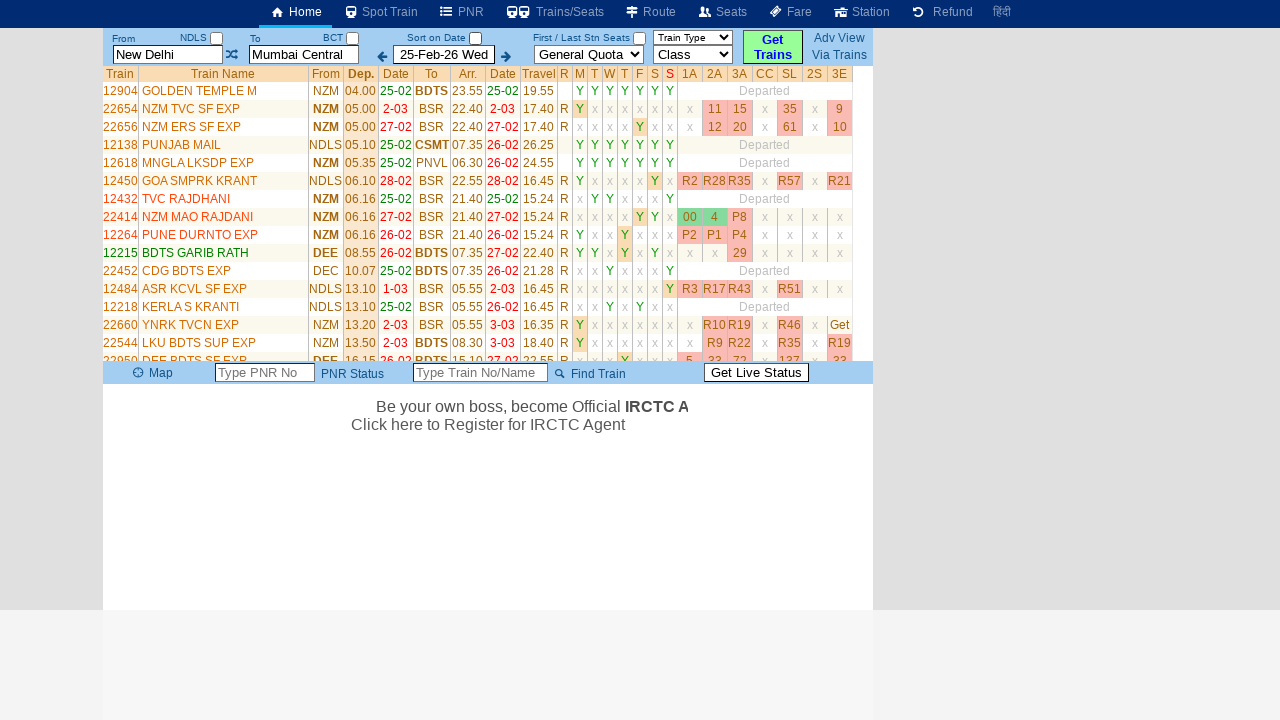

Extracted train name 'NZM MAO RAJDANI' from row 9
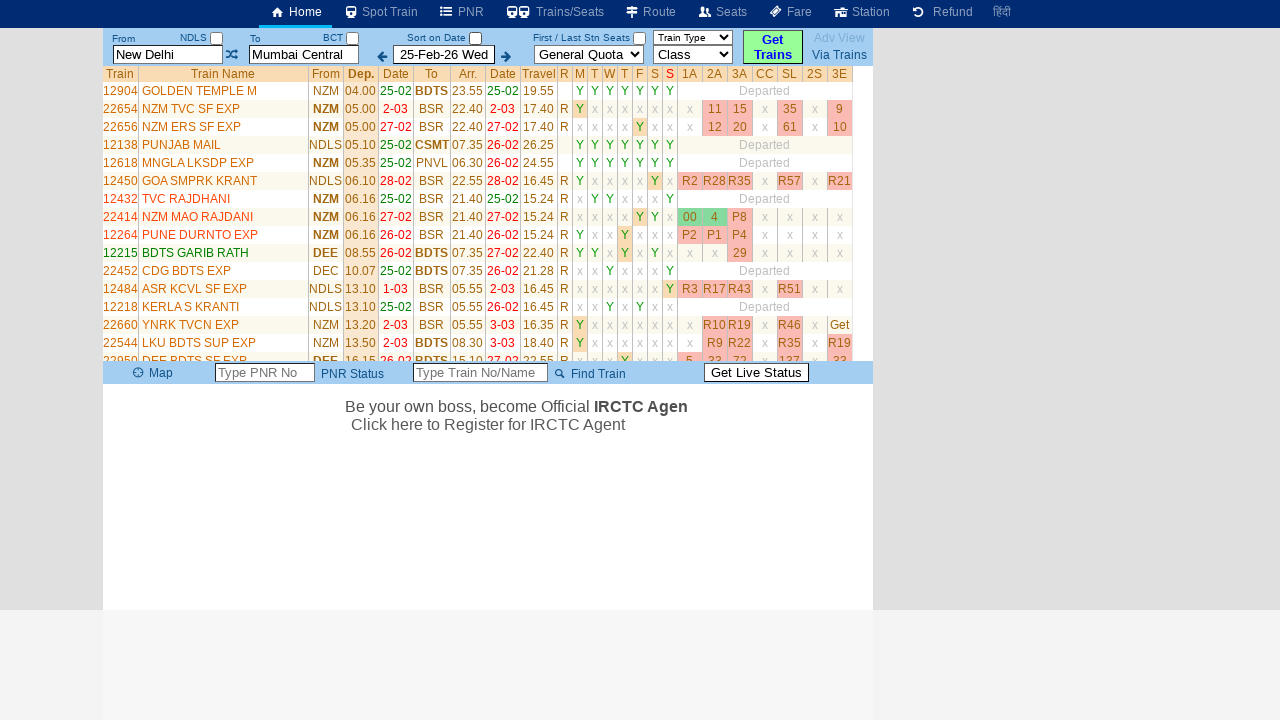

Extracted train name 'PUNE DURNTO EXP' from row 10
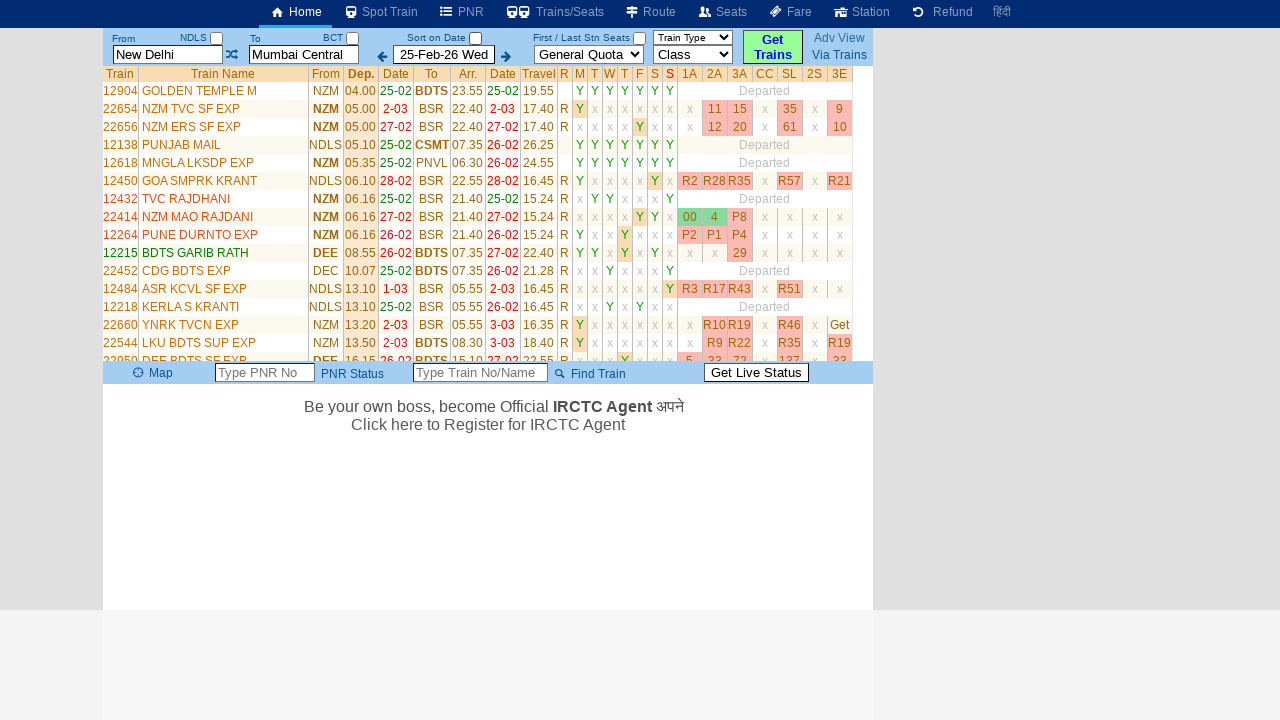

Extracted train name 'BDTS GARIB RATH' from row 11
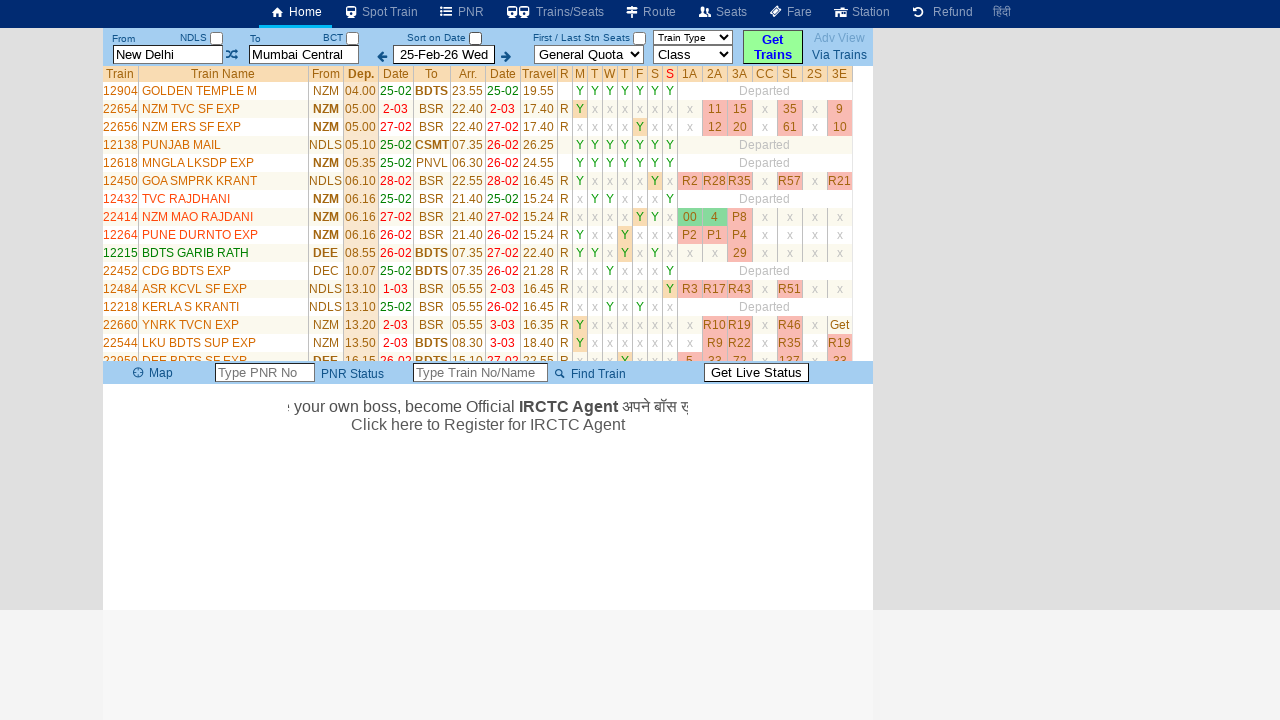

Extracted train name 'CDG BDTS EXP' from row 12
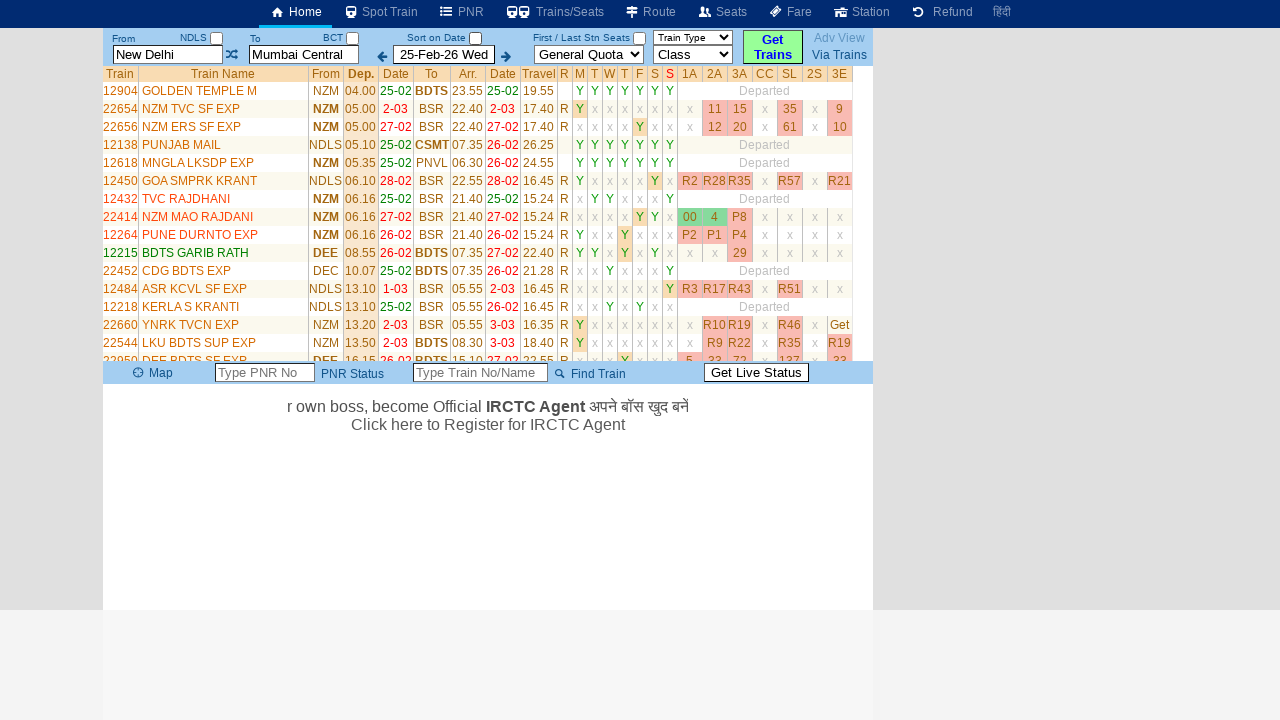

Extracted train name 'ASR KCVL SF EXP' from row 13
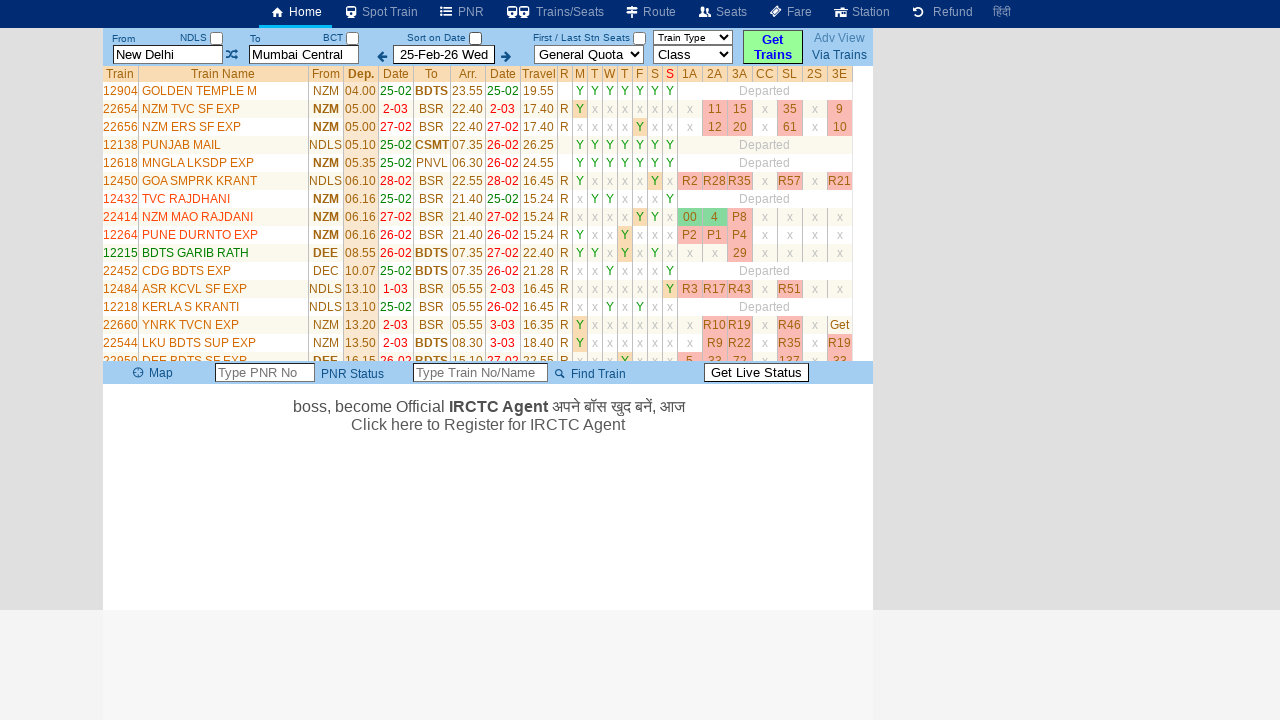

Extracted train name 'KERLA S KRANTI' from row 14
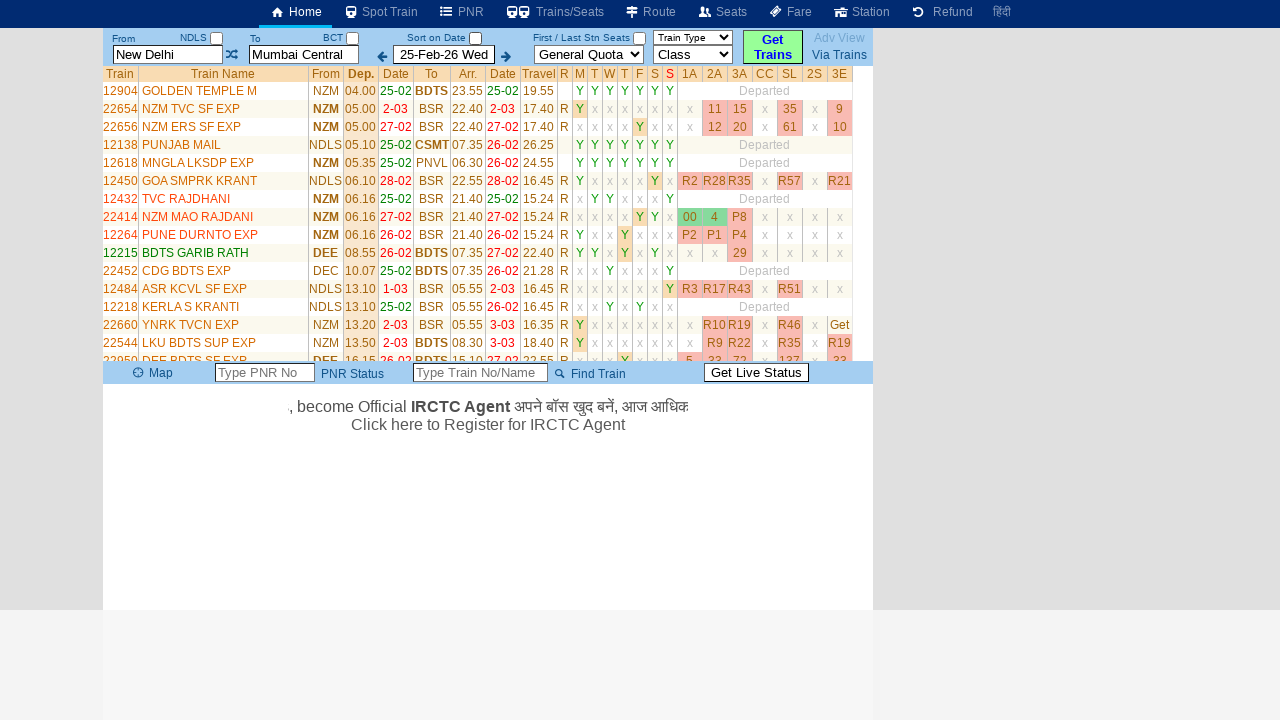

Extracted train name 'YNRK TVCN EXP' from row 15
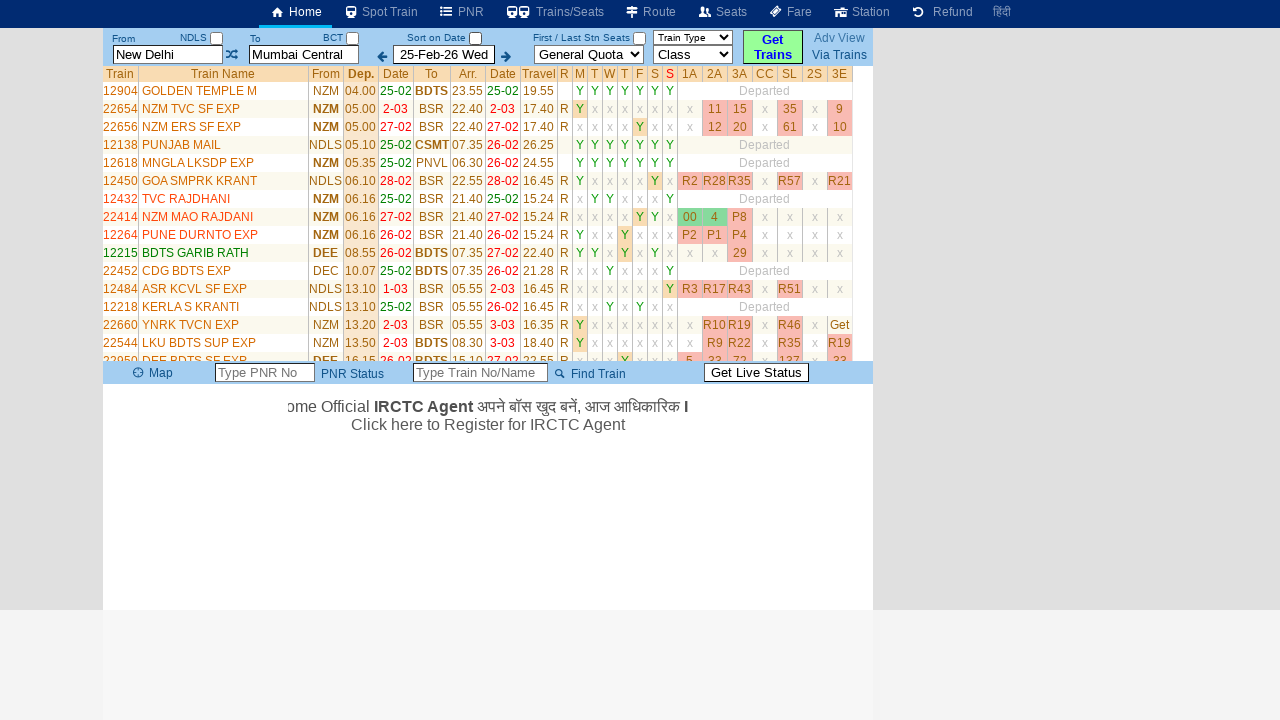

Extracted train name 'LKU BDTS SUP EXP' from row 16
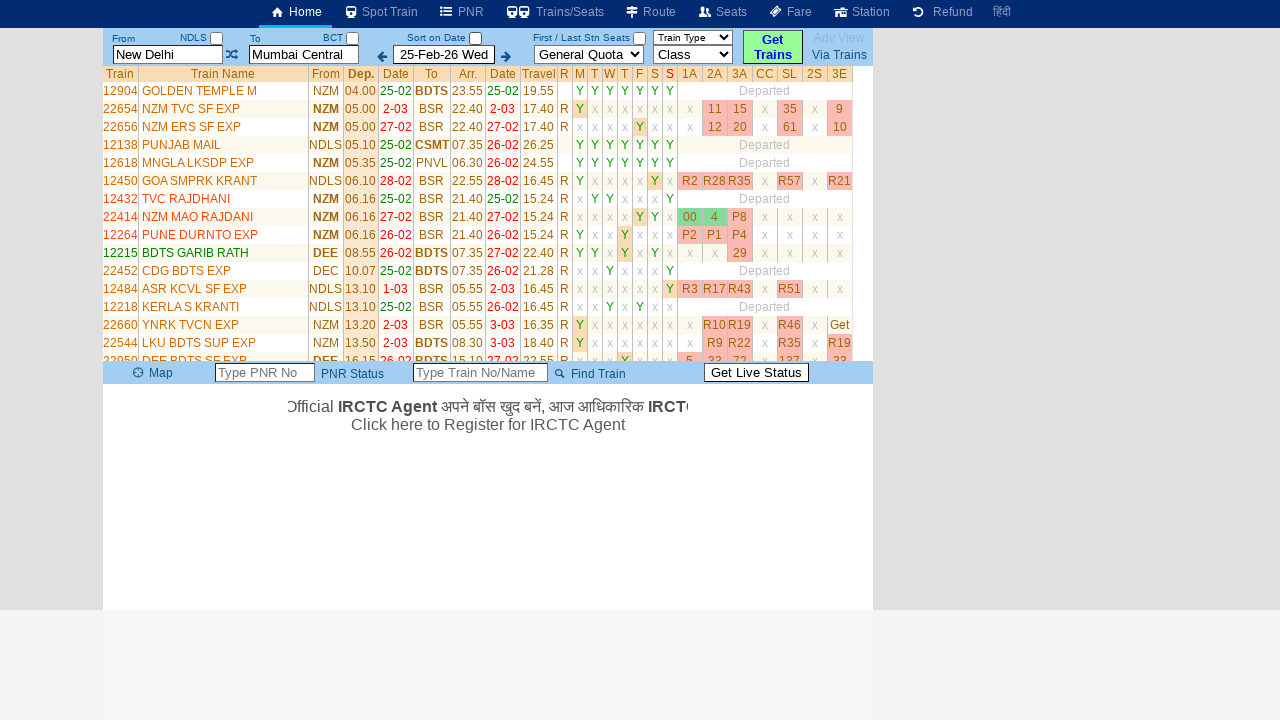

Extracted train name 'DEE BDTS SF EXP' from row 17
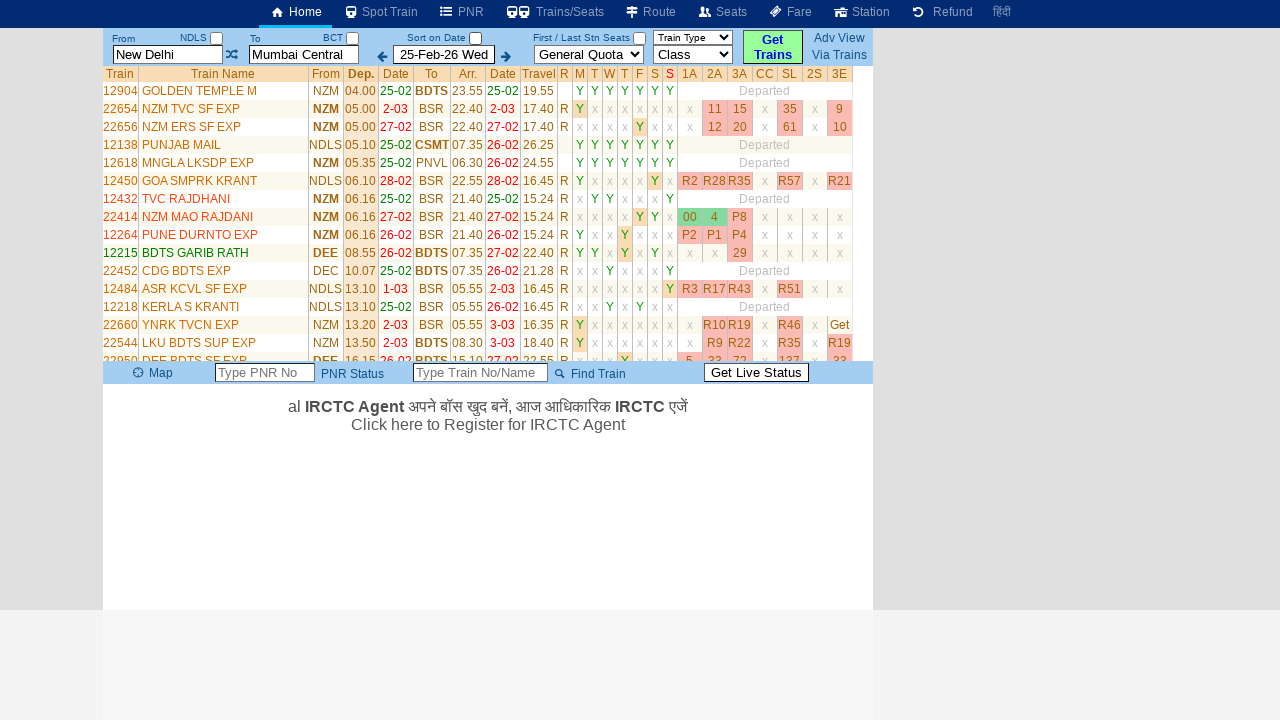

Extracted train name 'MHRST SMPRK K EX' from row 18
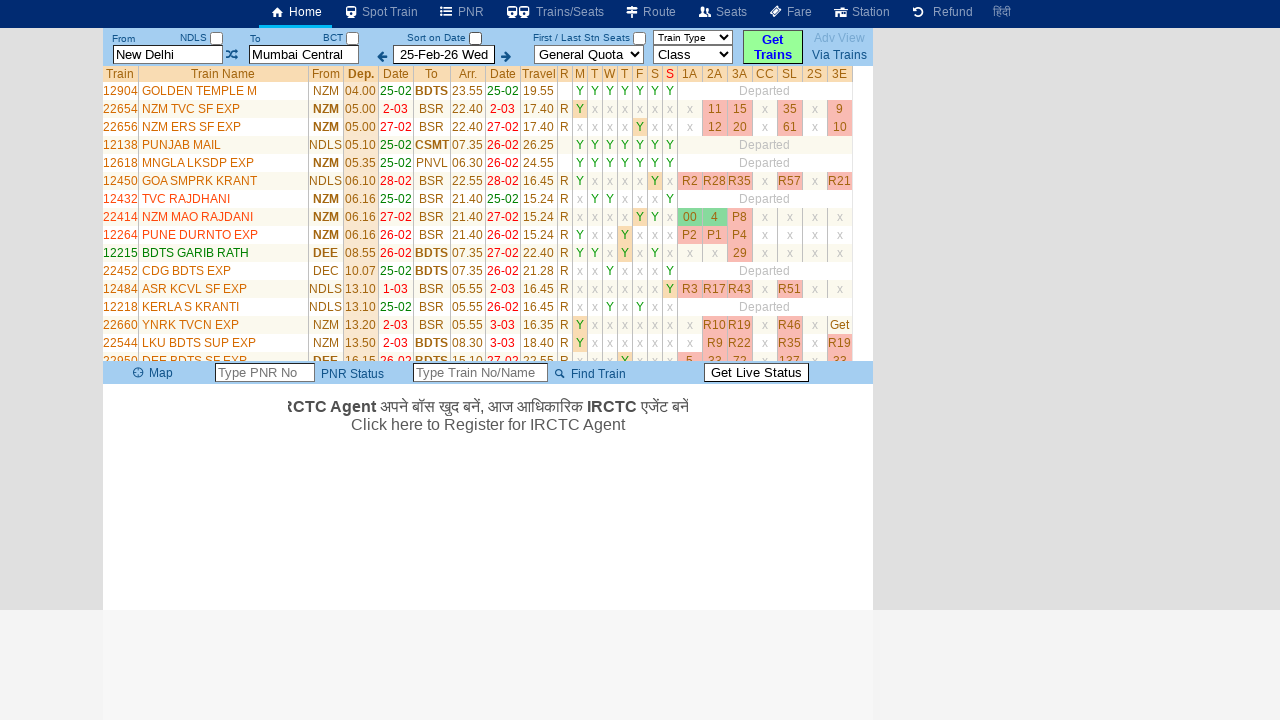

Extracted train name 'BDTS GARIBRATH' from row 19
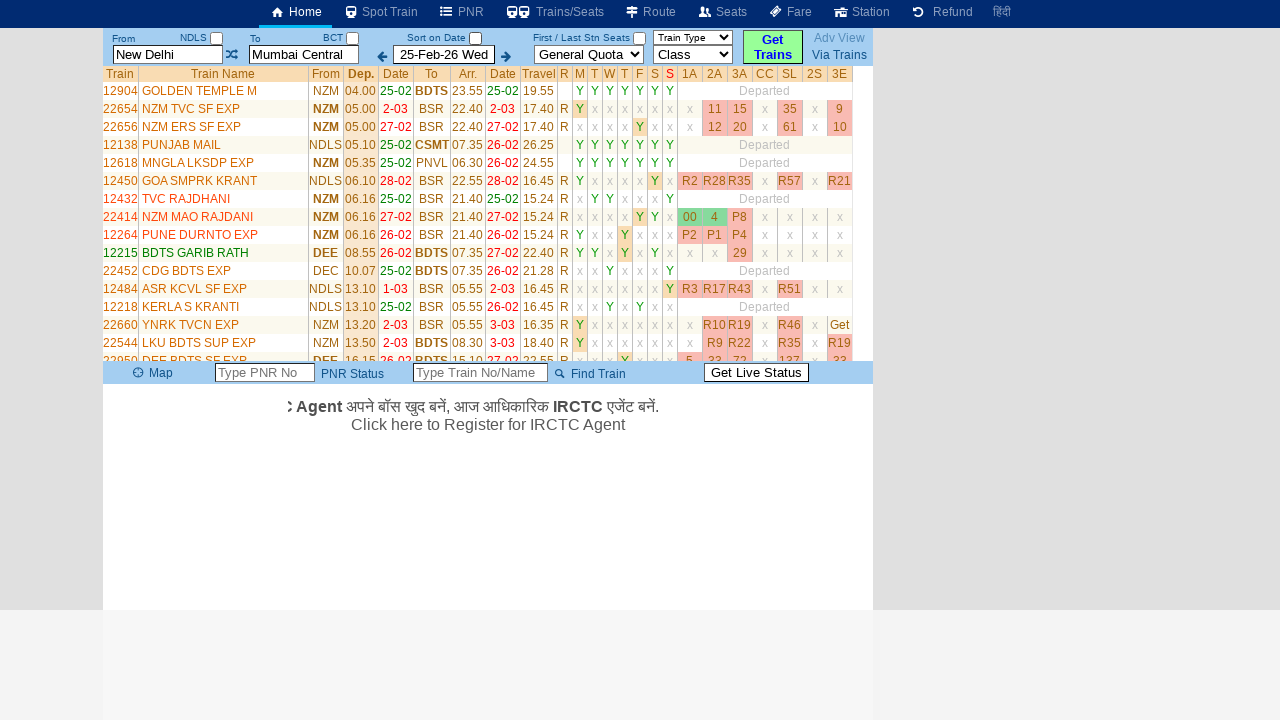

Extracted train name 'BANDRA YUVA EXP' from row 20
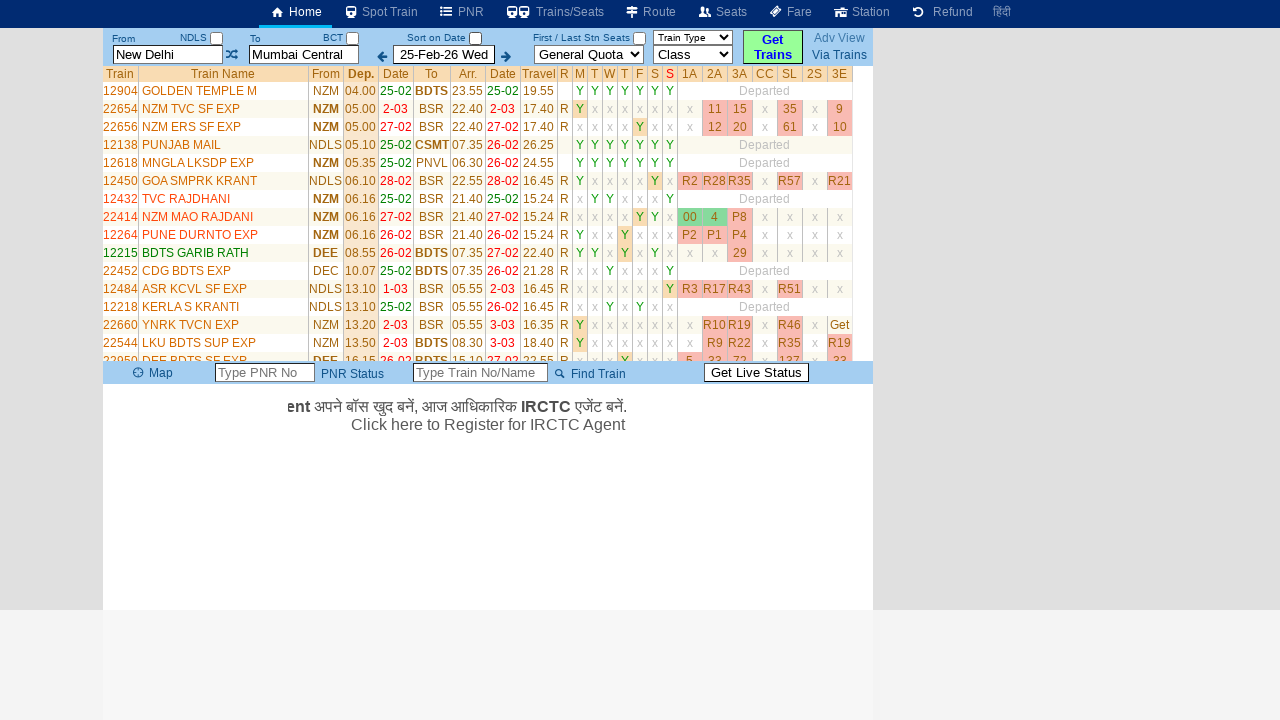

Extracted train name 'PASCHIM EXPRESS' from row 21
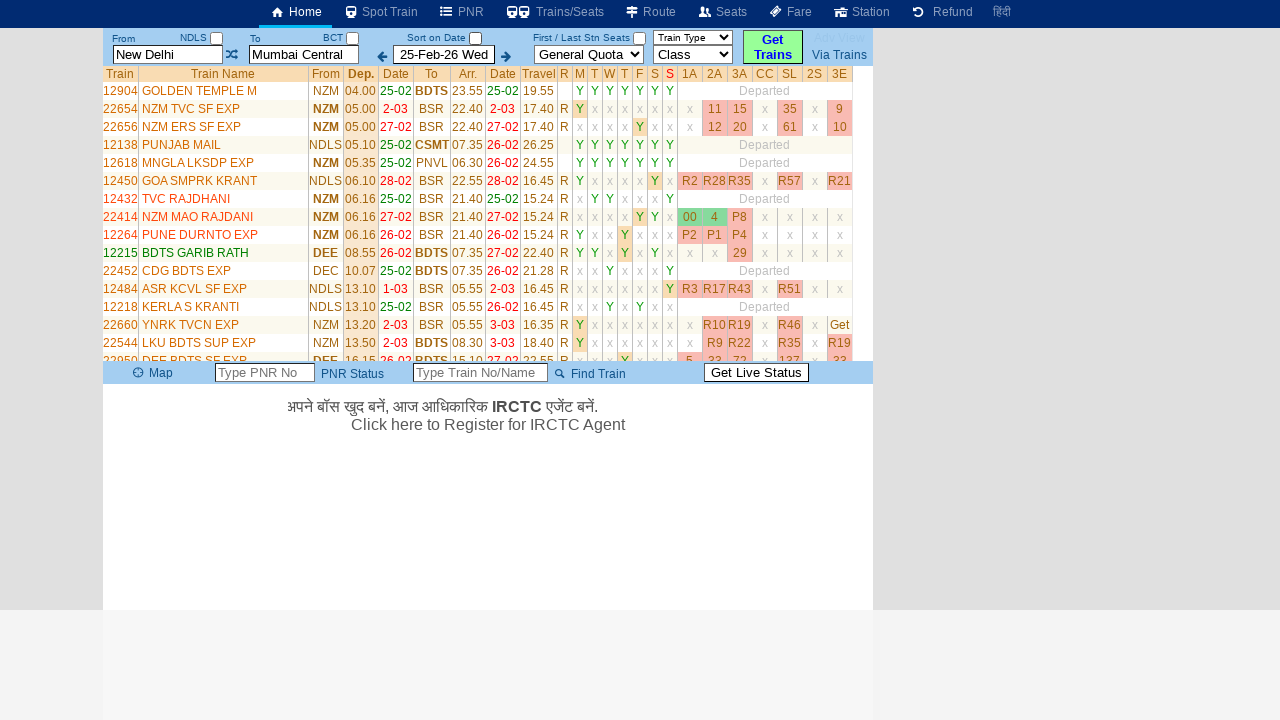

Extracted train name 'MMCT TEJAS RAJ' from row 22
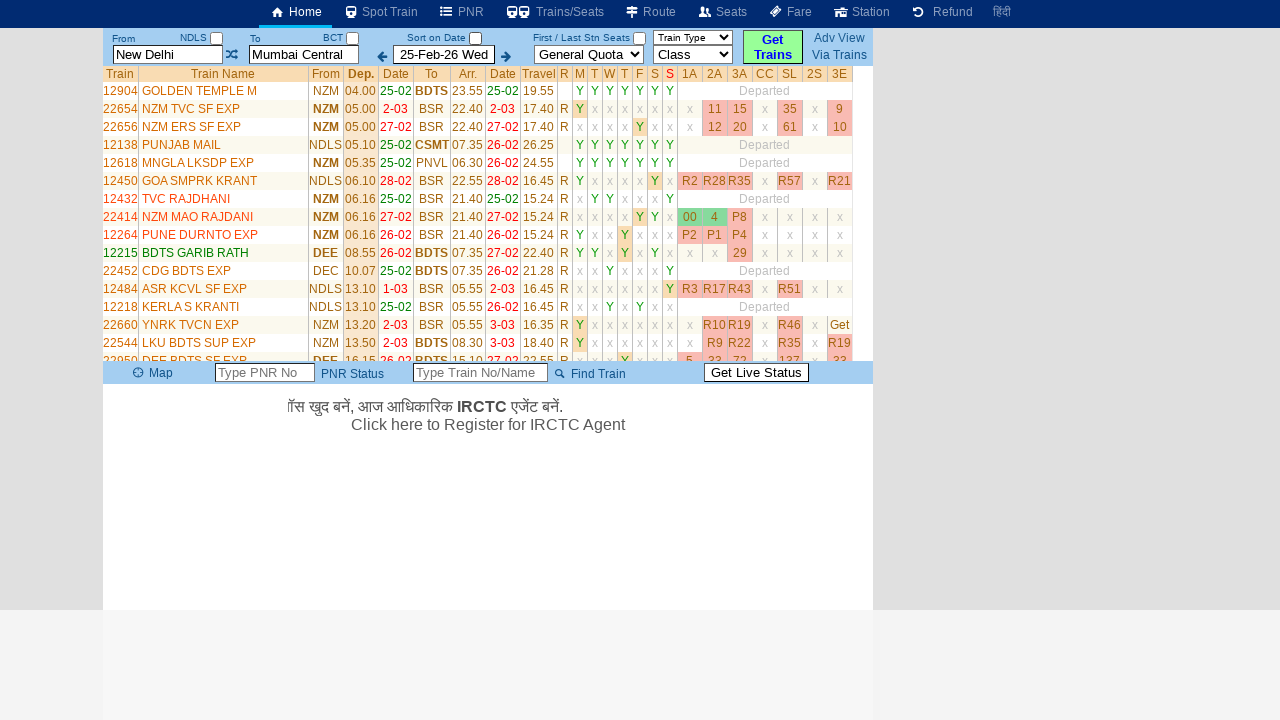

Extracted train name 'CSMT RAJDHANI' from row 23
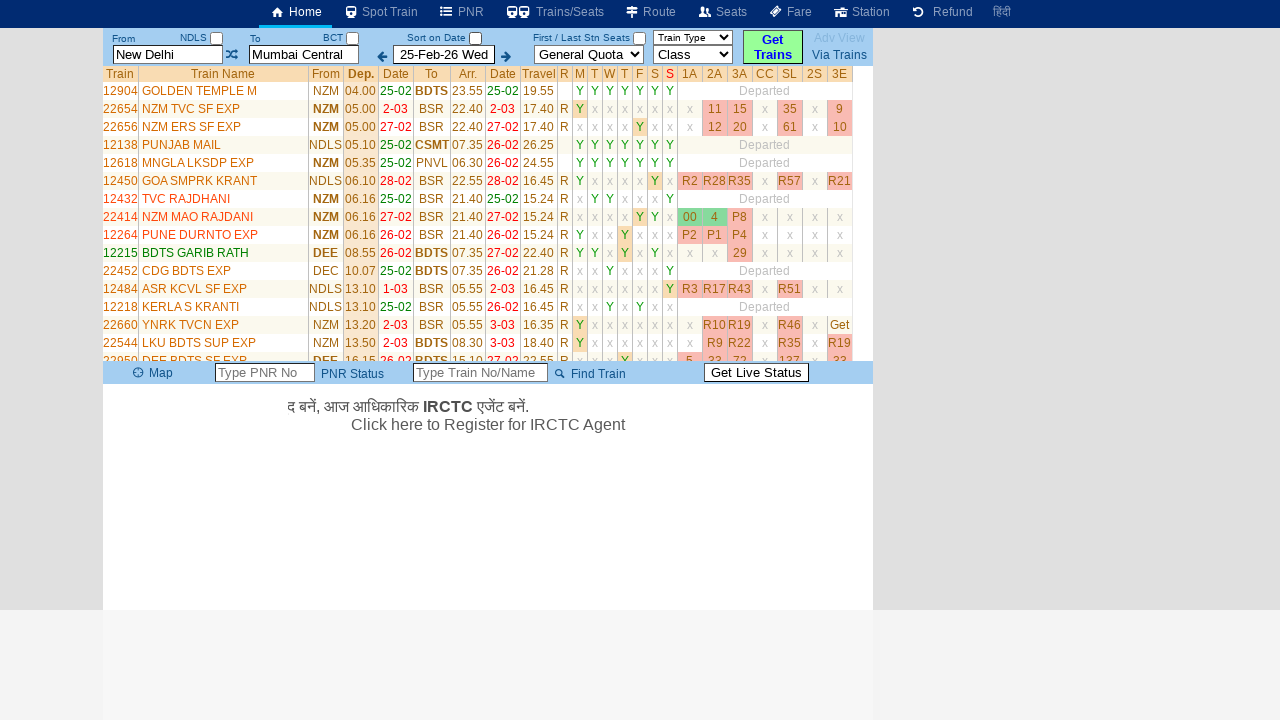

Extracted train name 'AK TEJAS RAJ EX' from row 24
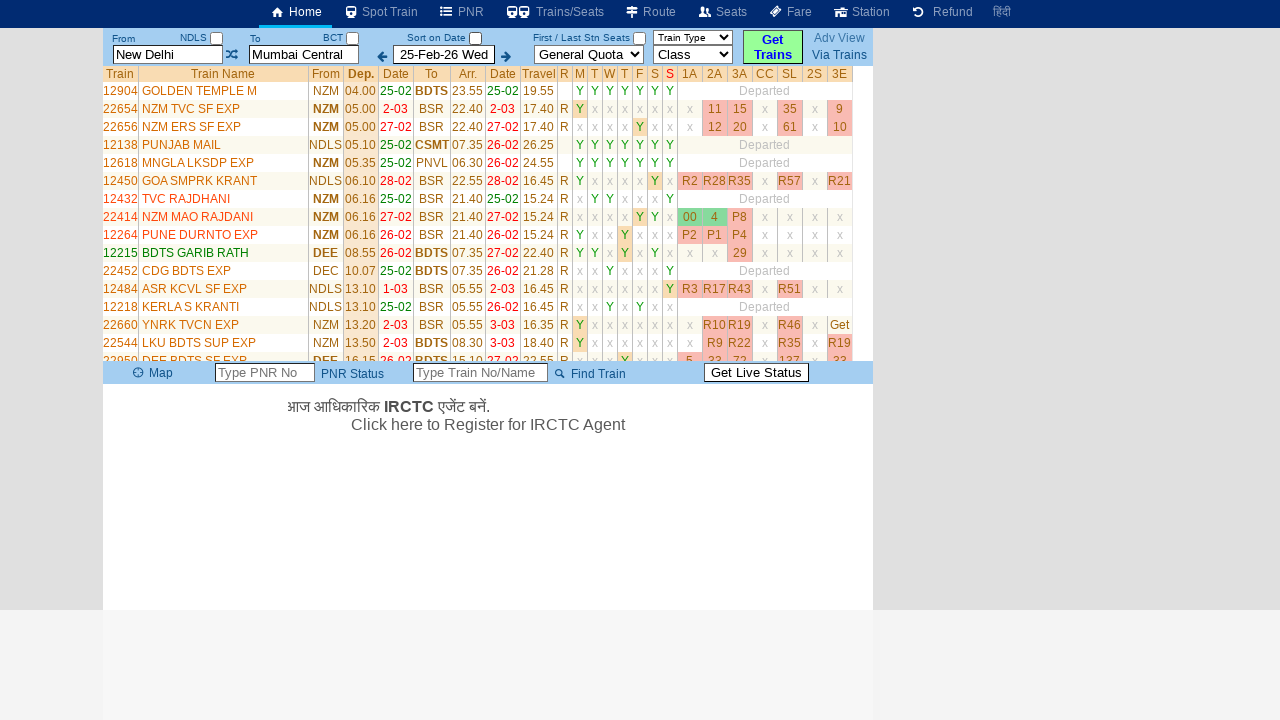

Extracted train name 'HW BDTS EXP' from row 25
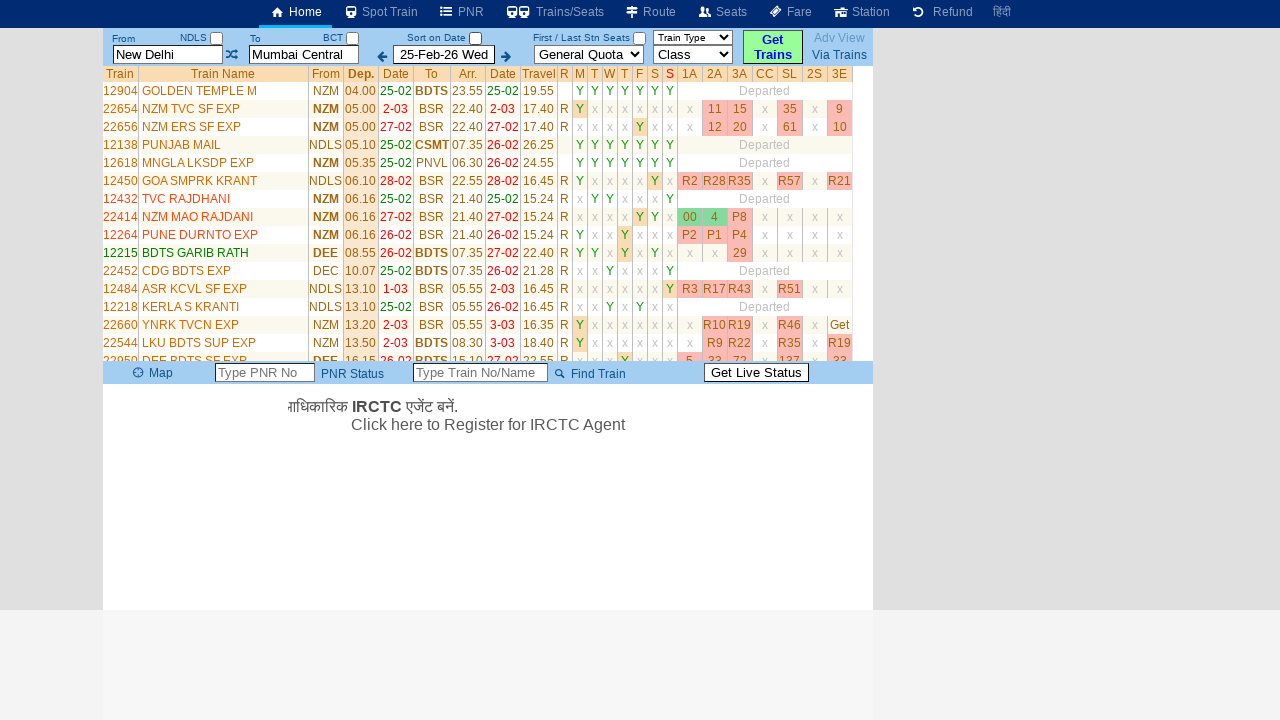

Extracted train name 'ASR CSMT EXP' from row 26
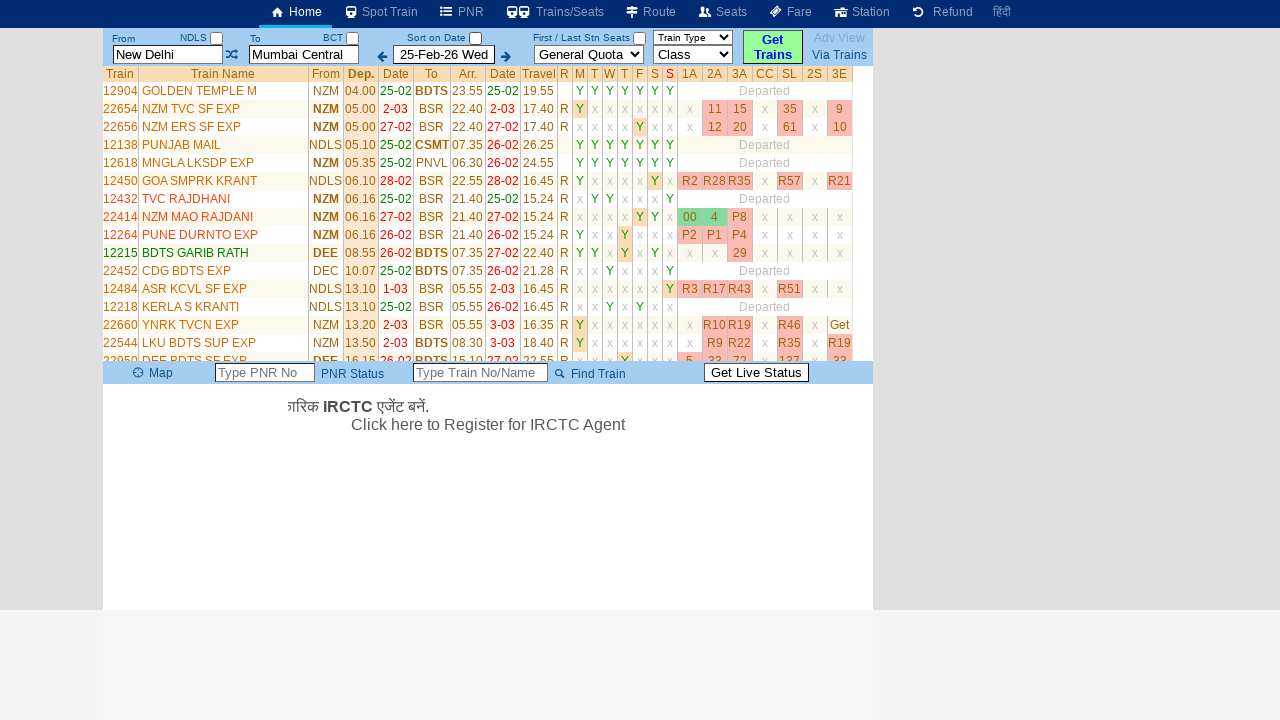

Extracted train name 'NZM PUNE SPL 28-Feb to 8-Mar' from row 27
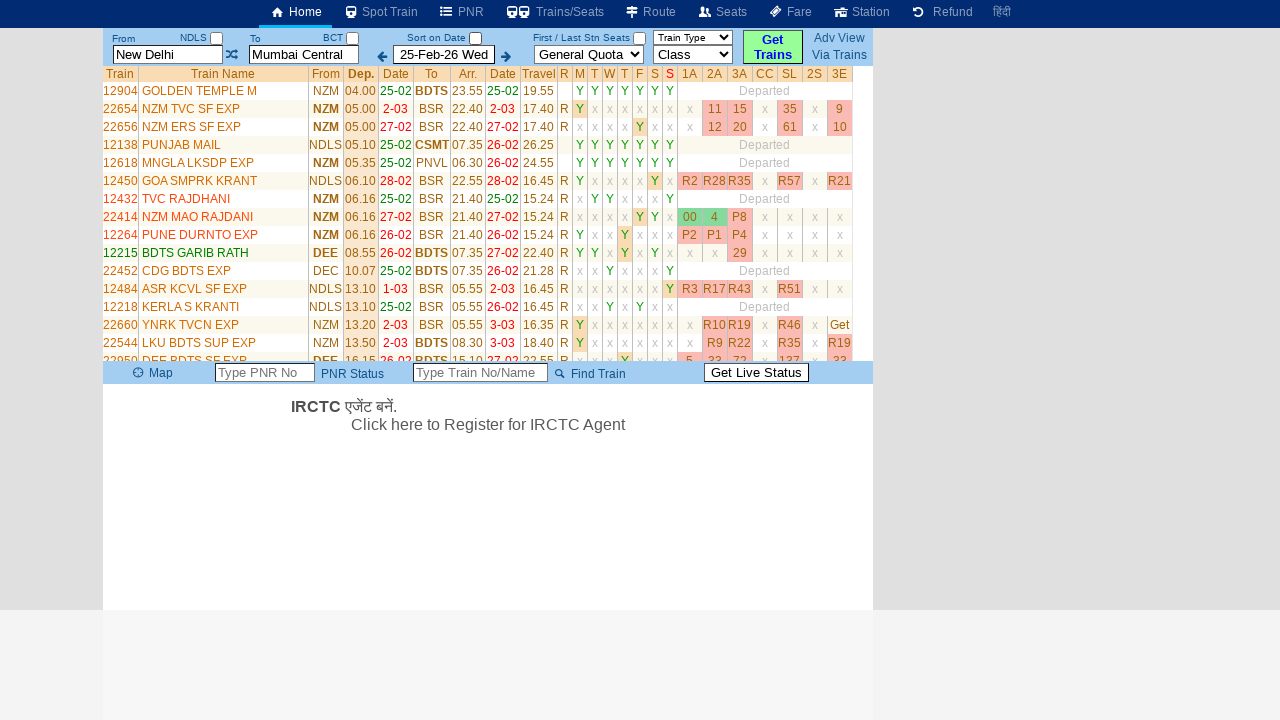

Extracted train name 'DARSHAN EXPRESS' from row 28
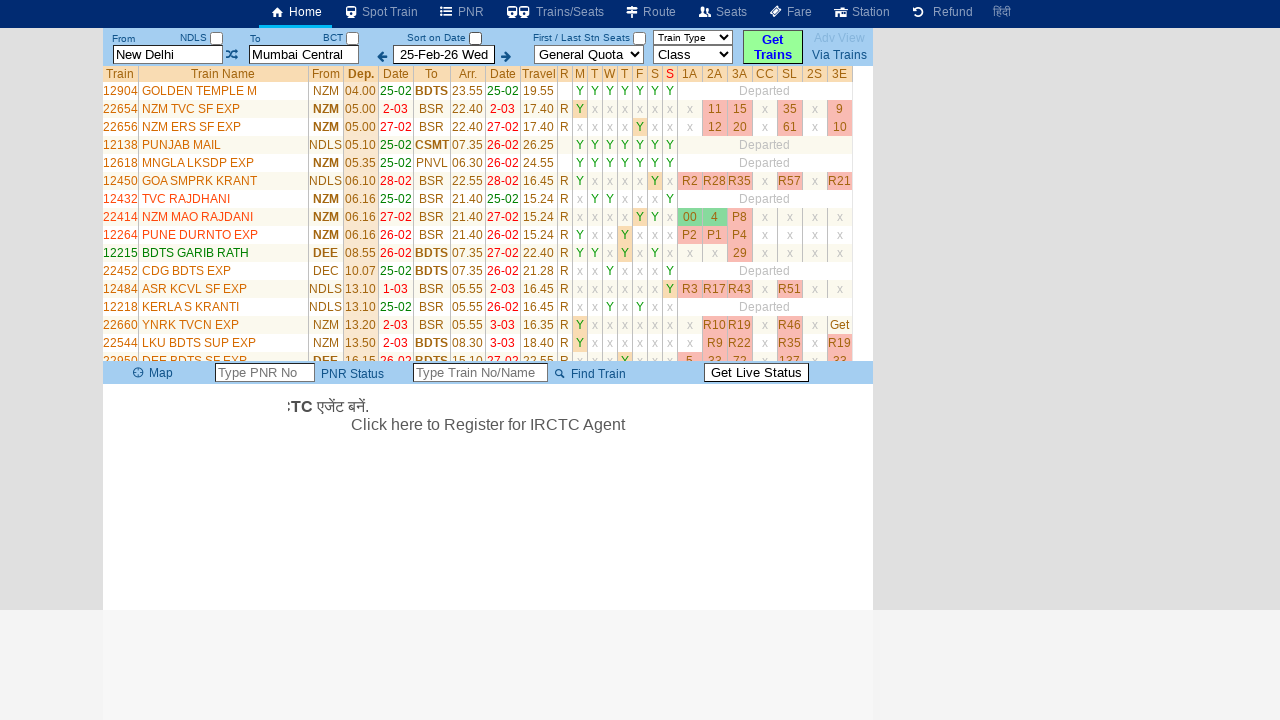

Extracted train name 'NZM ERS DURONTO' from row 29
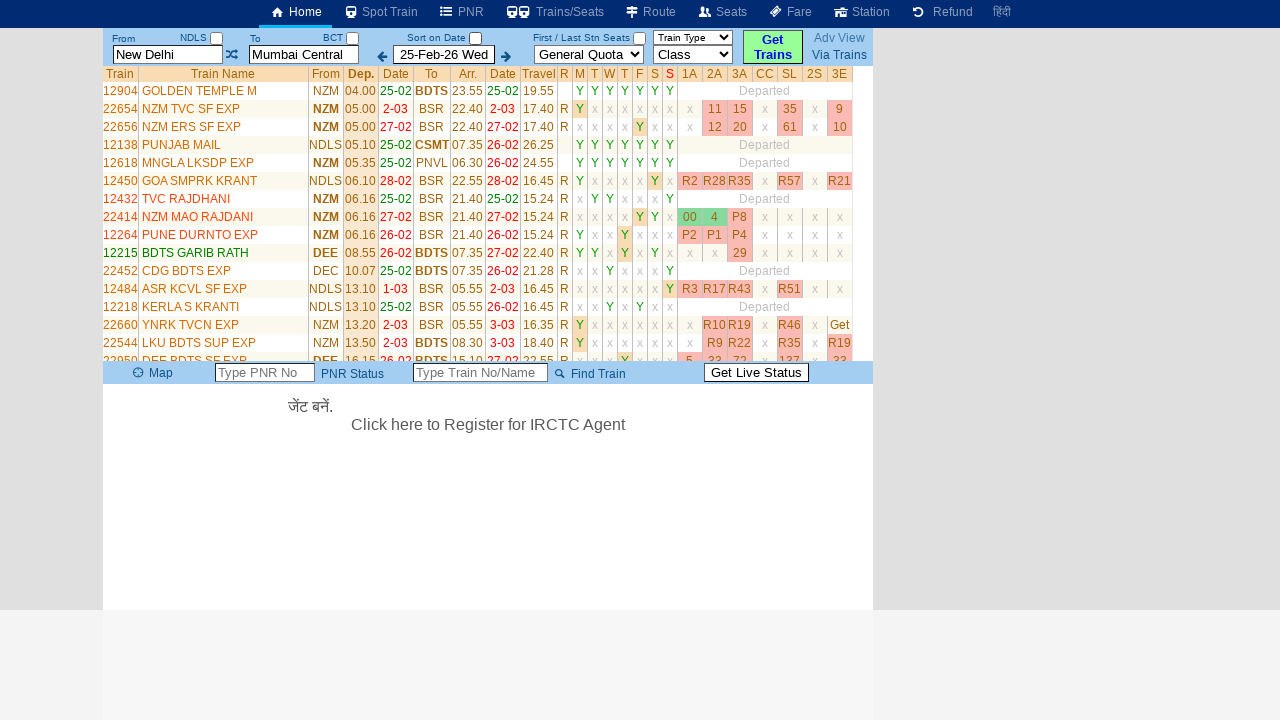

Extracted train name 'SWARAJ EXPRESS' from row 30
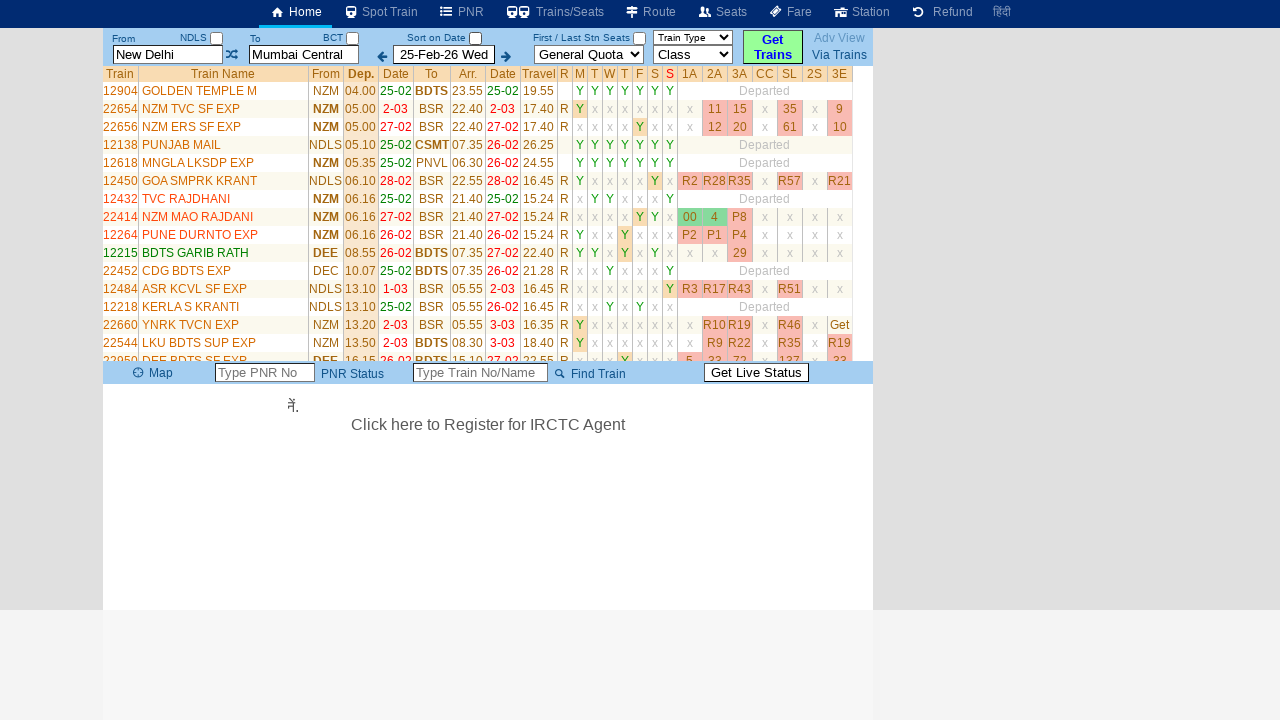

Extracted train name 'MMCT DURONTO' from row 31
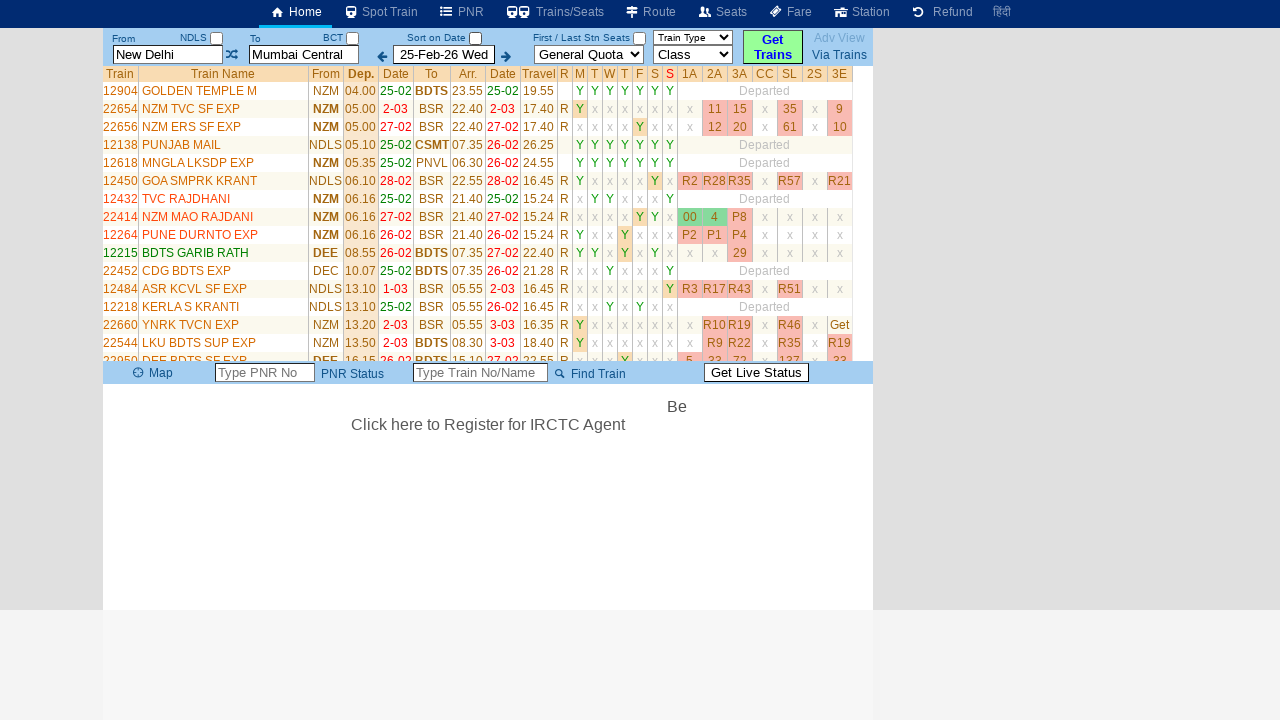

Extracted train name 'HW BDTS SF EXP' from row 32
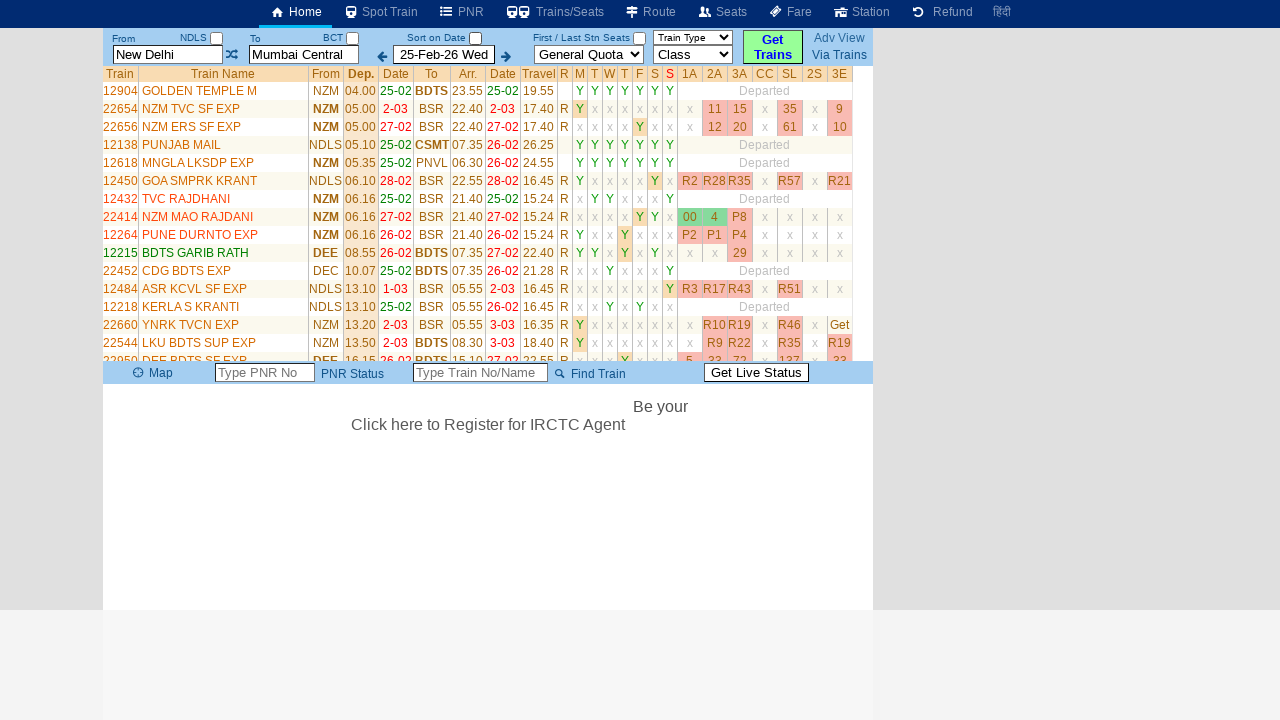

Extracted train name 'NZM TVC EXPRESS' from row 33
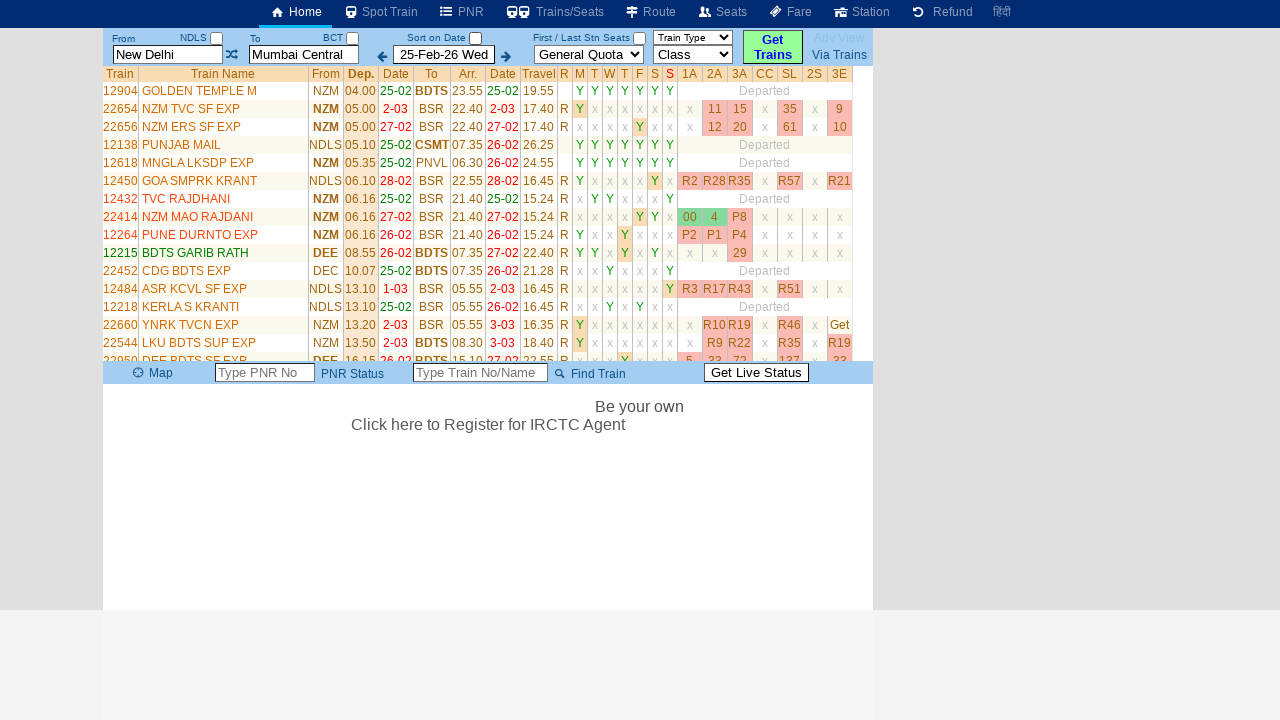

Extracted train name 'DDR SF SPL Till 5-Mar' from row 34
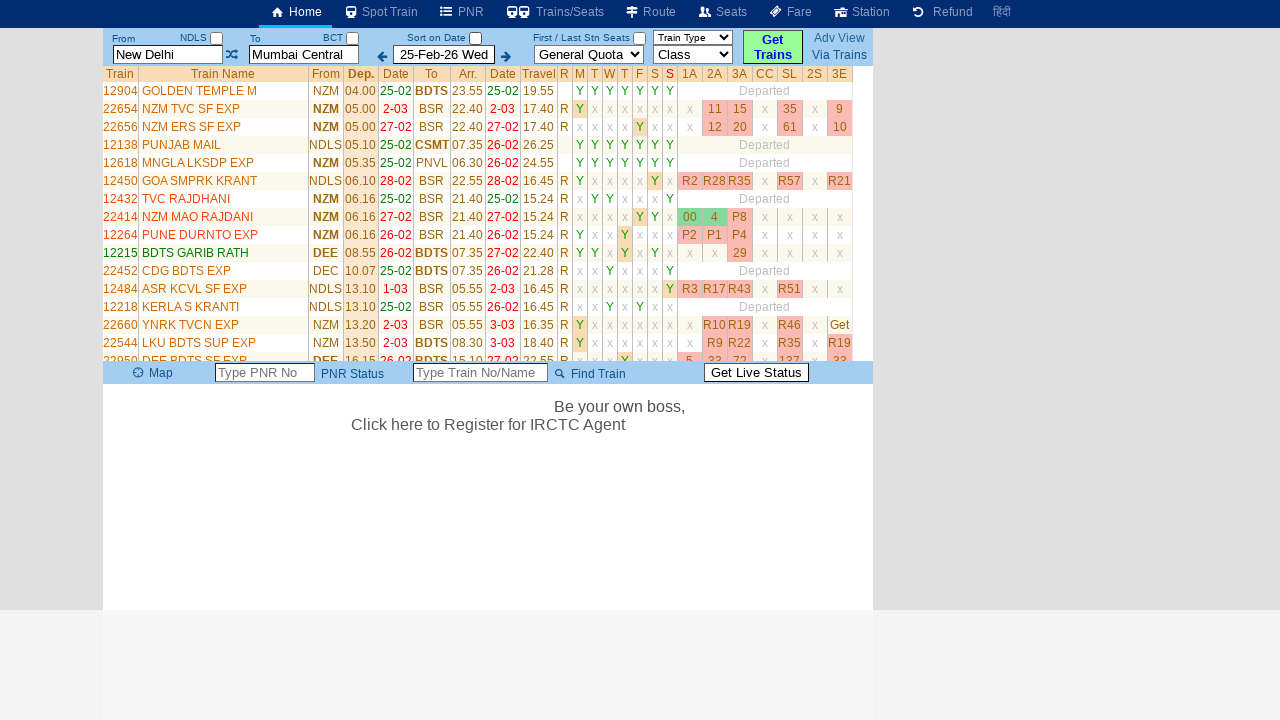

Extracted train name 'HW LTT AC EXP' from row 35
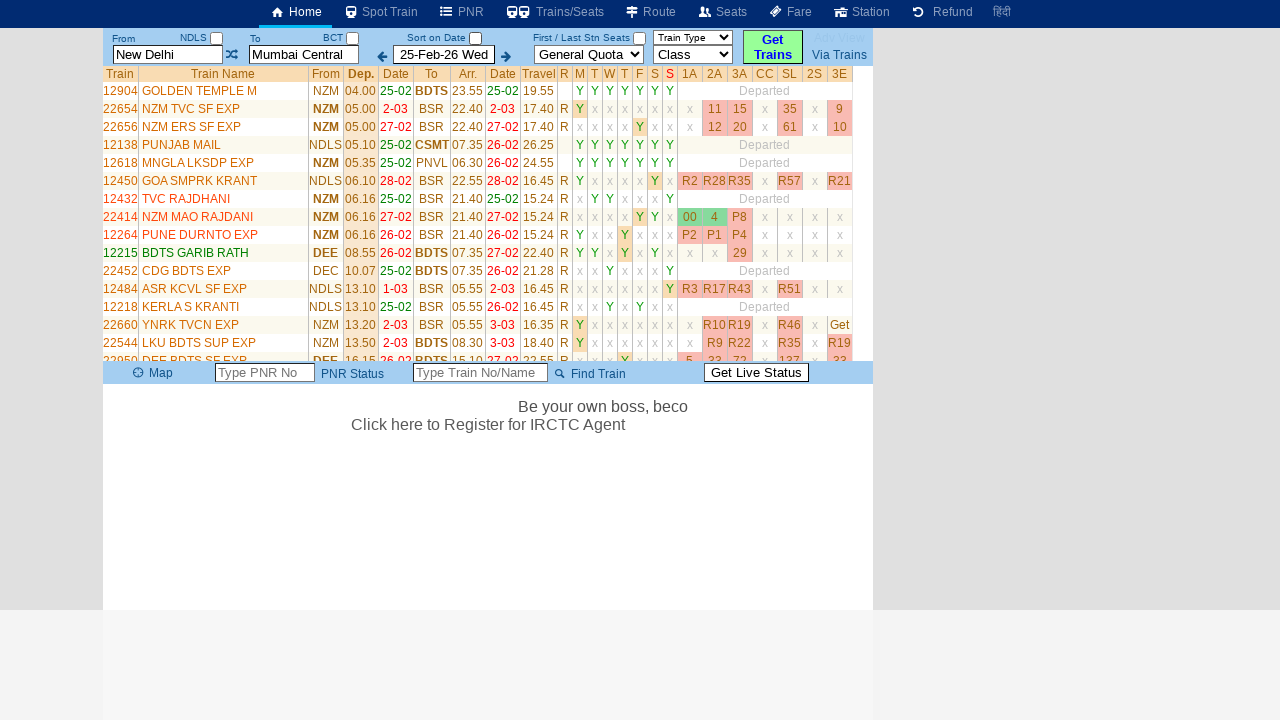

Verification complete: No duplicate train names found
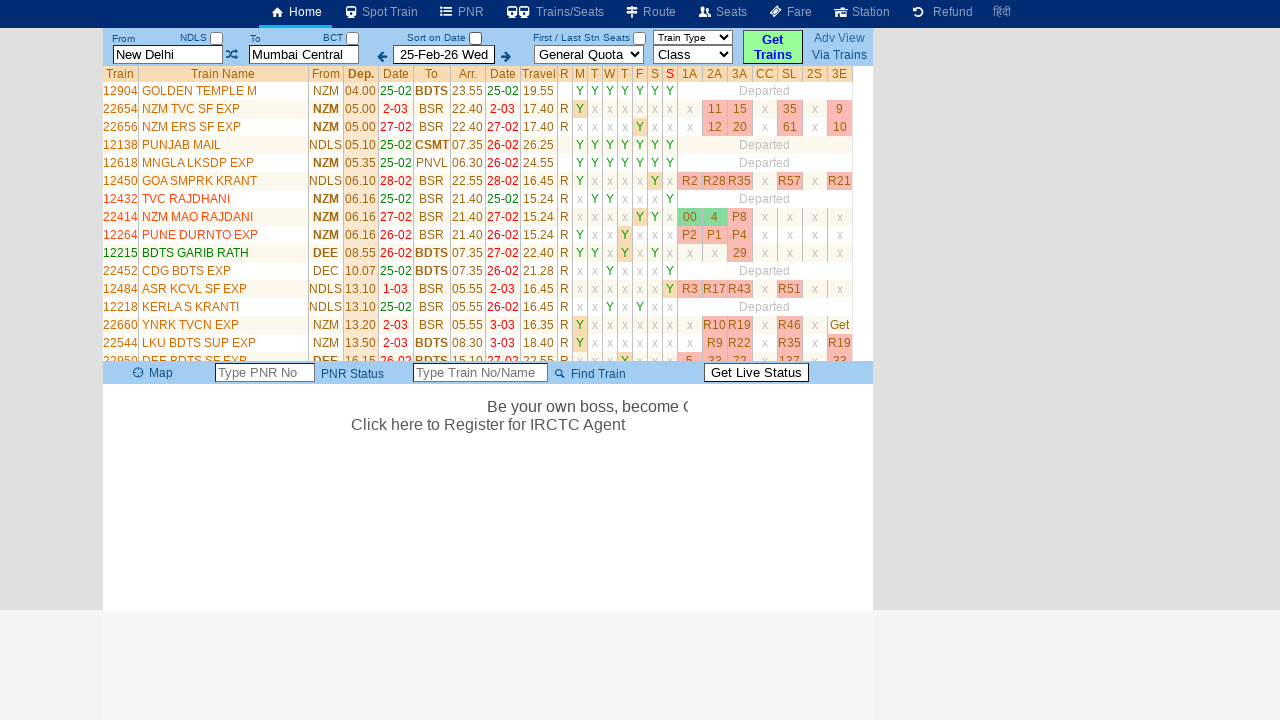

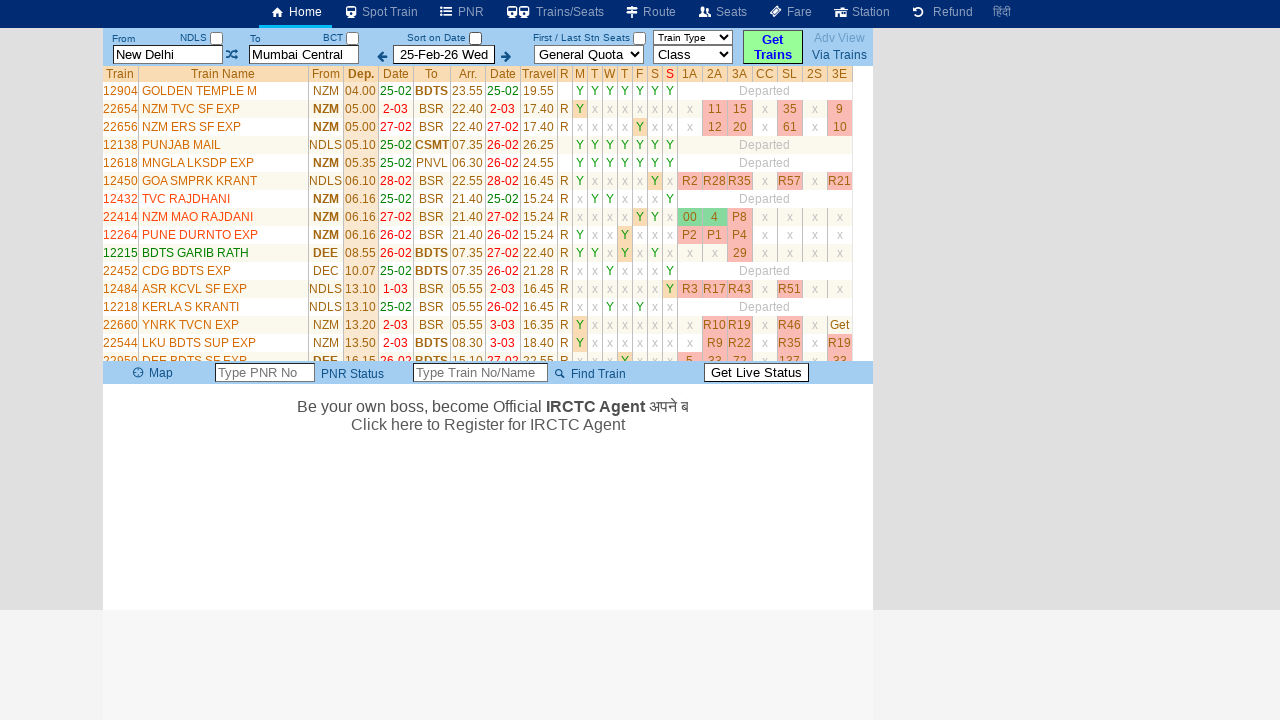